Adds multiple vegetable items to cart by searching through product listings and clicking the add to cart button for matching items

Starting URL: https://rahulshettyacademy.com/seleniumPractise

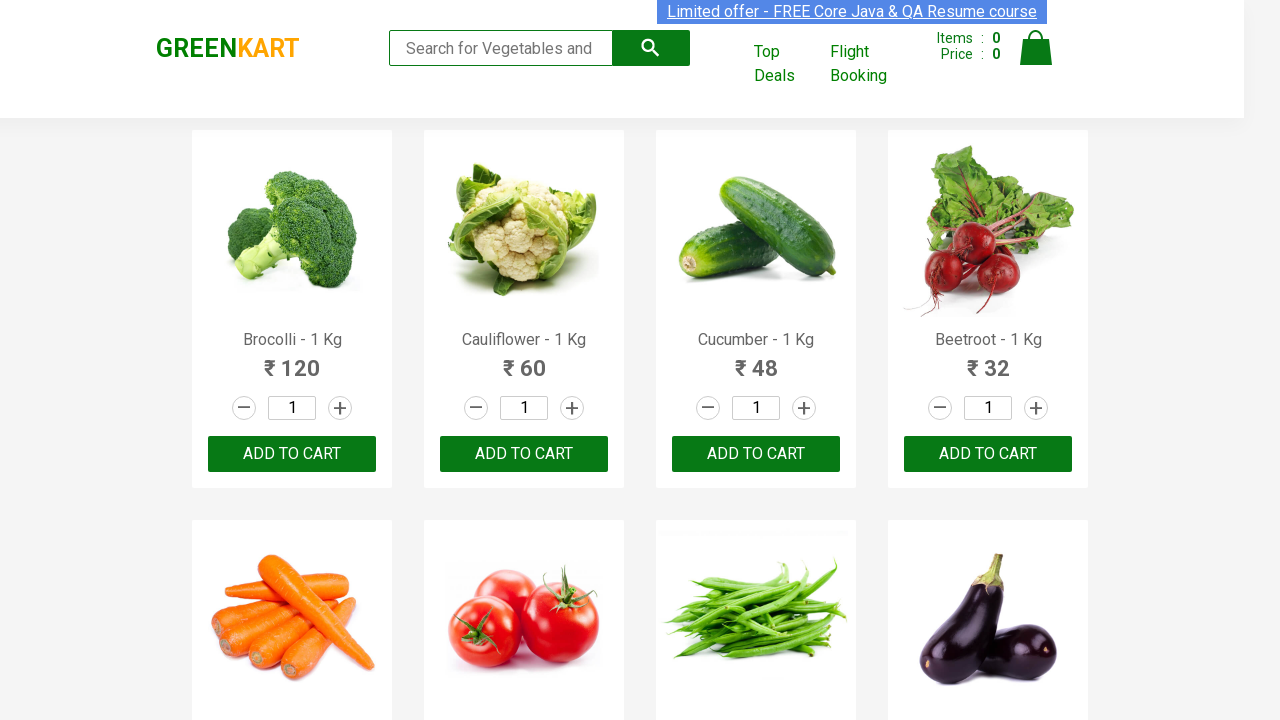

Retrieved all product name elements from the page
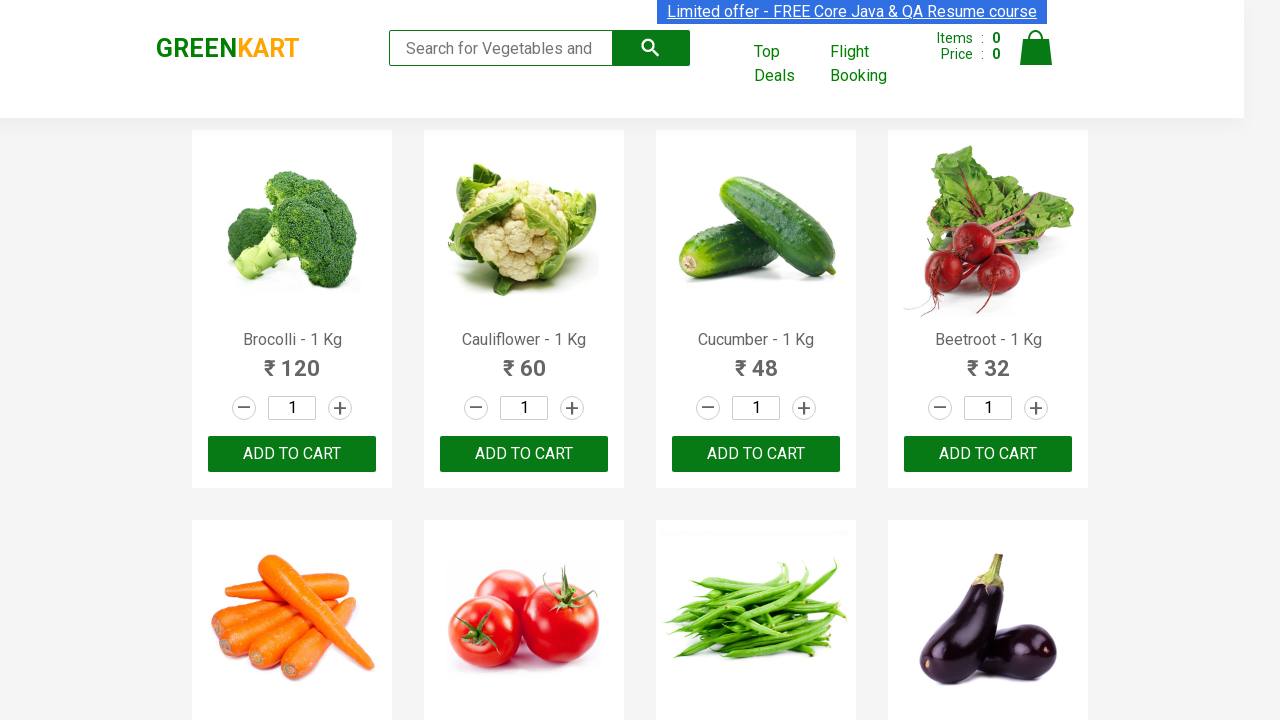

Retrieved product text from item 1: 'Brocolli - 1 Kg'
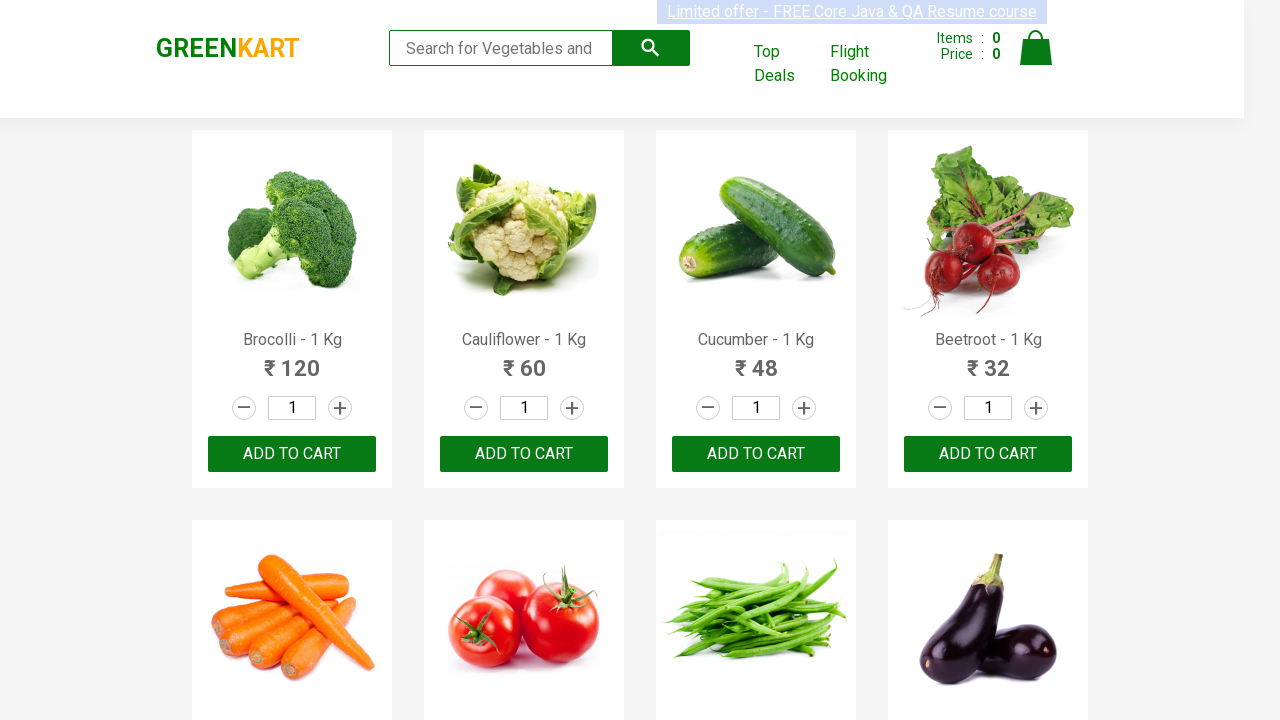

Extracted vegetable name: 'Brocolli'
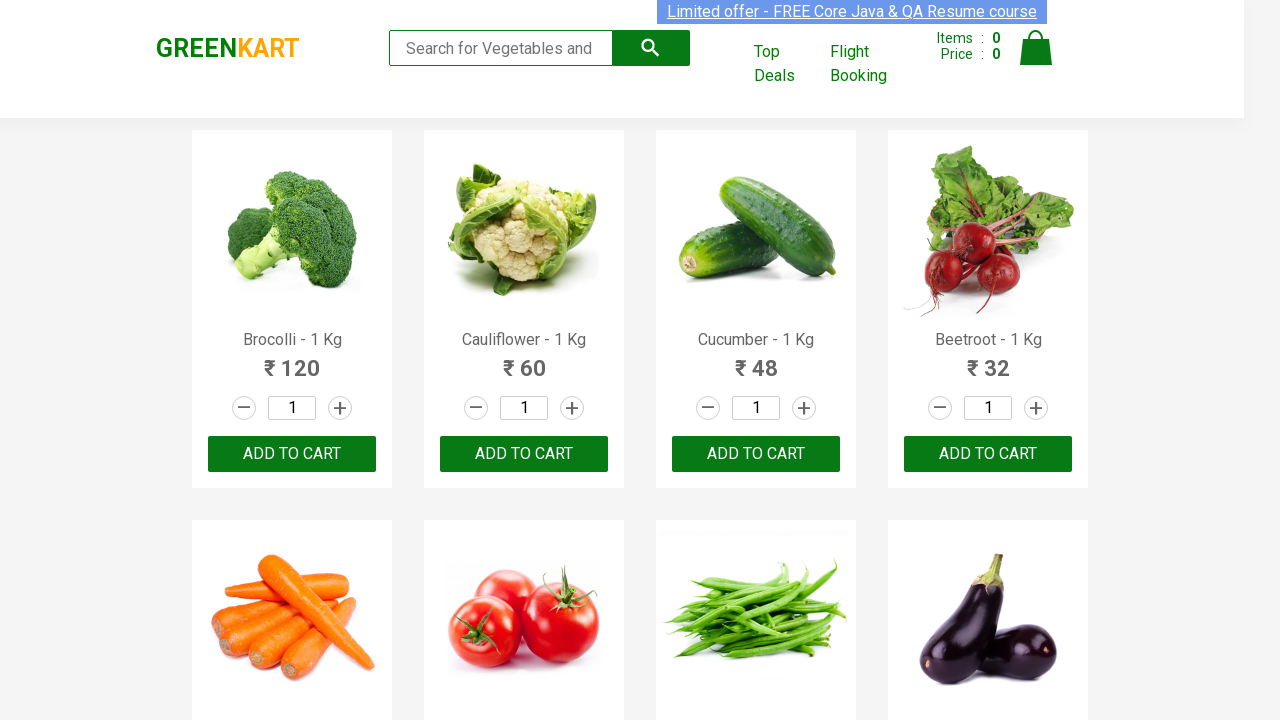

Retrieved product text from item 2: 'Cauliflower - 1 Kg'
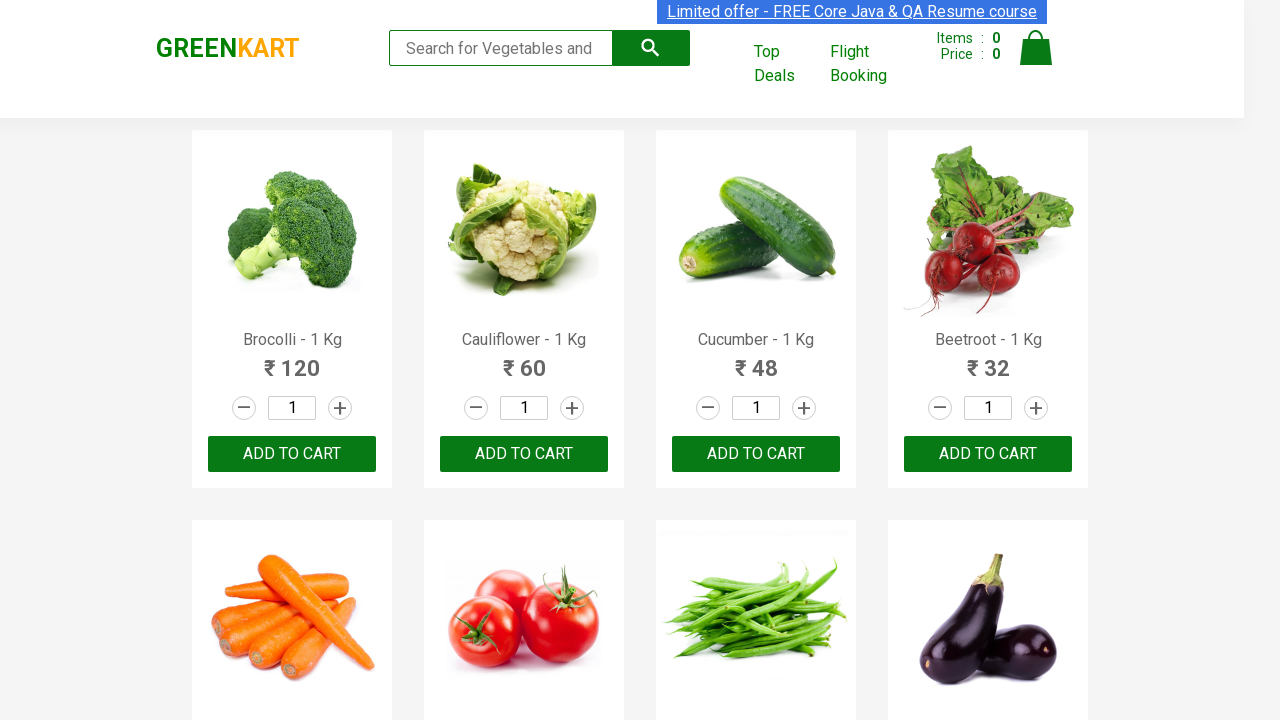

Extracted vegetable name: 'Cauliflower'
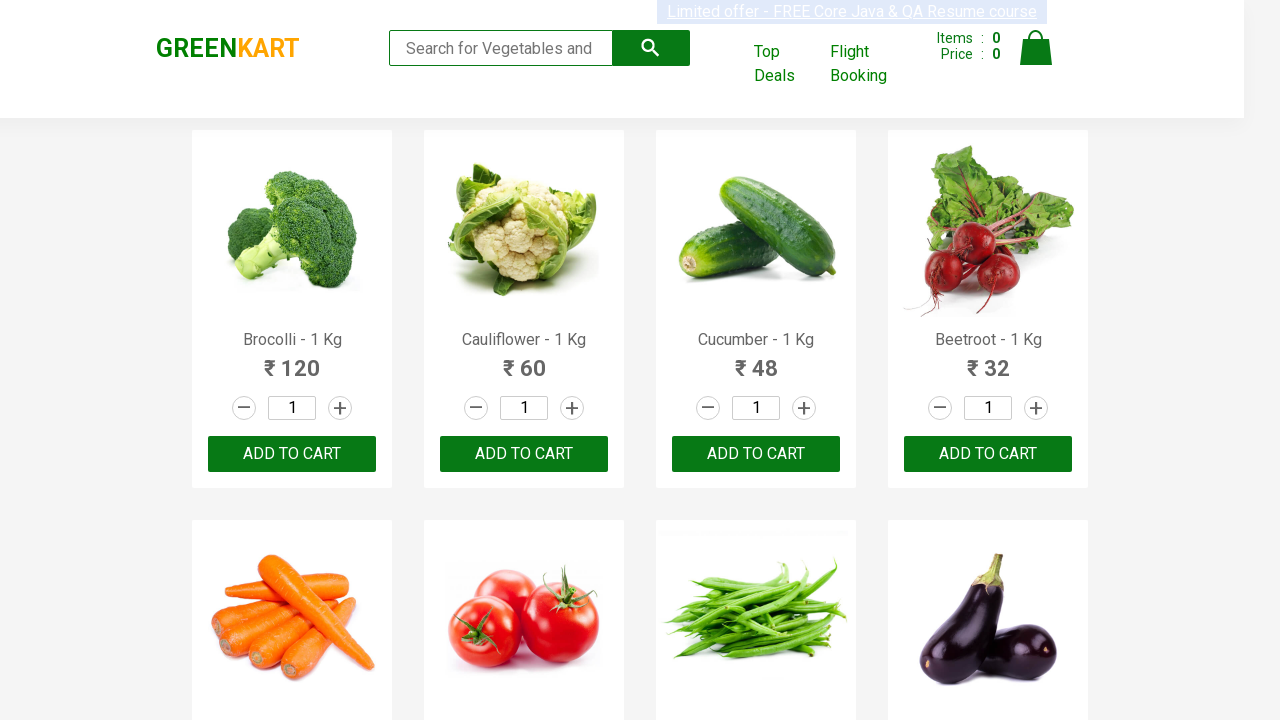

Added 'Cauliflower' to cart (item 1 of 7) at (524, 454) on div.product-action >> nth=1
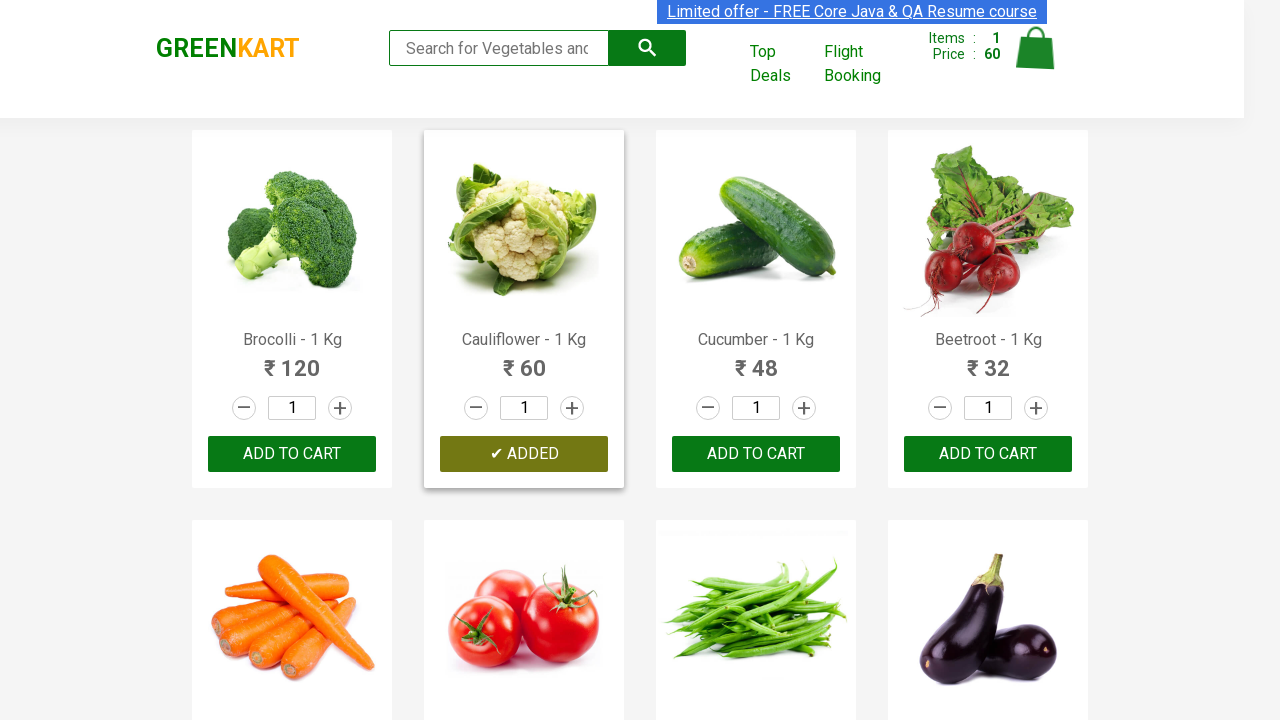

Retrieved product text from item 3: 'Cucumber - 1 Kg'
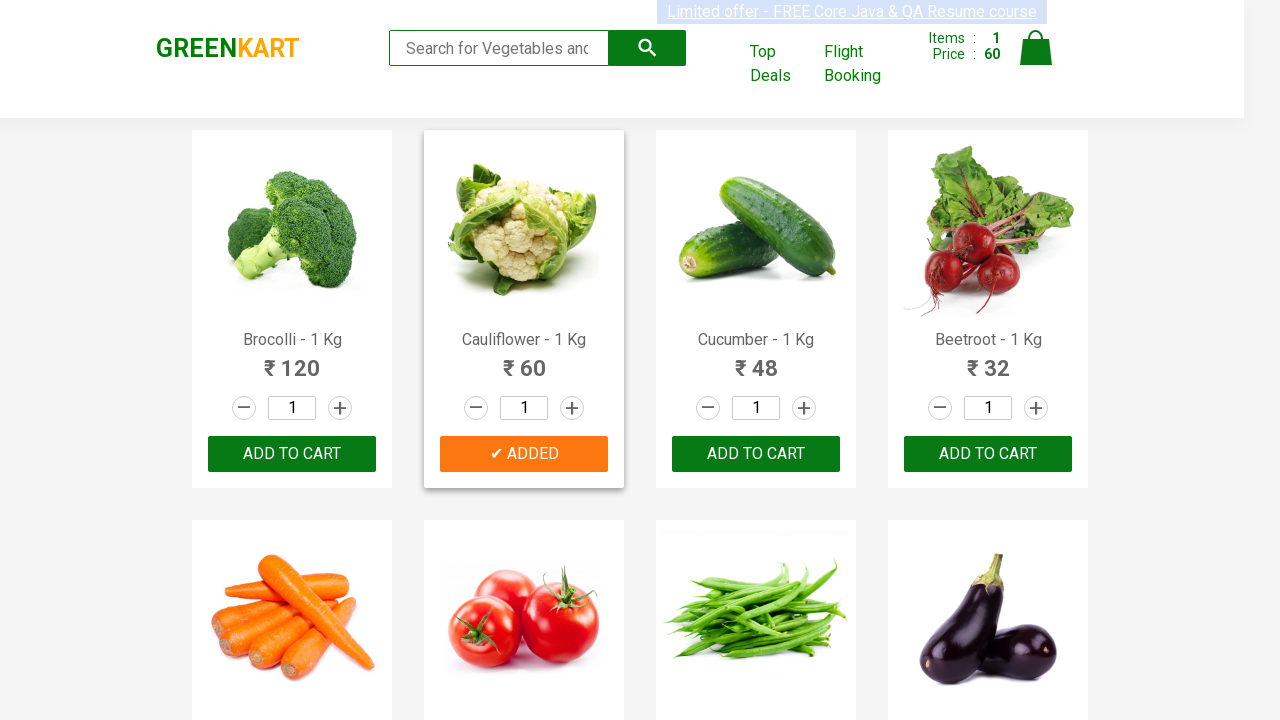

Extracted vegetable name: 'Cucumber'
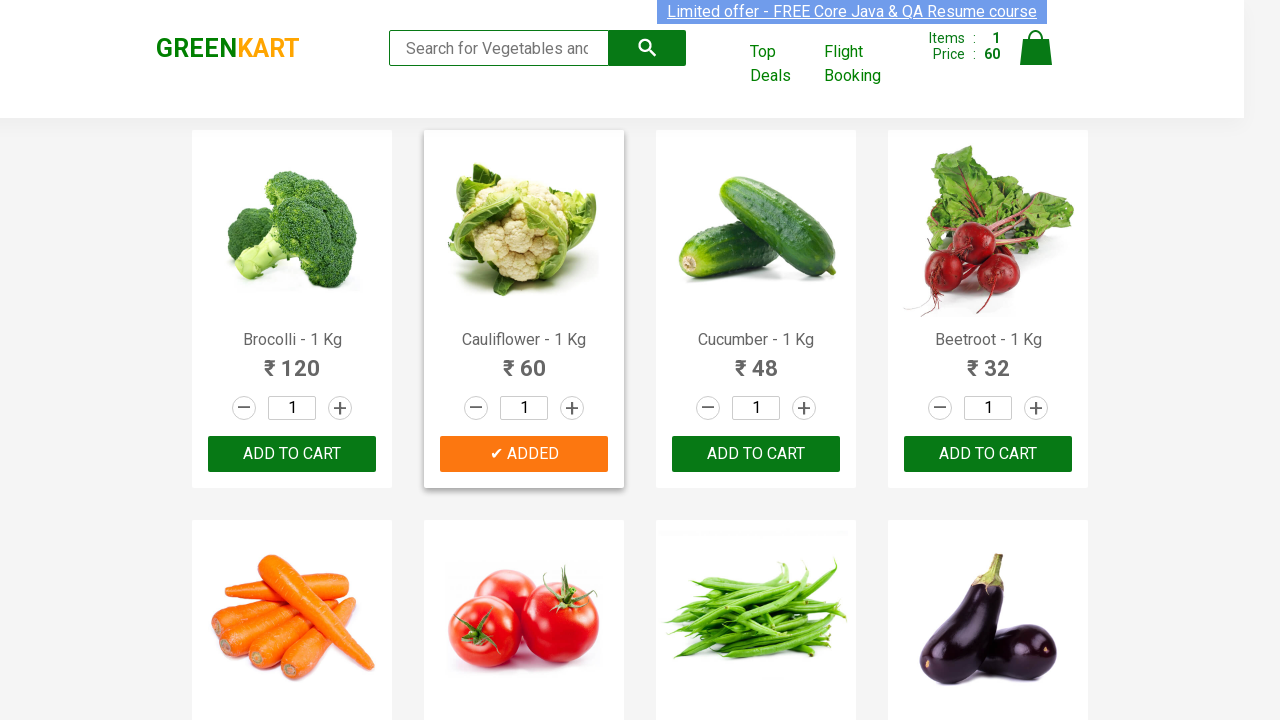

Added 'Cucumber' to cart (item 2 of 7) at (756, 454) on div.product-action >> nth=2
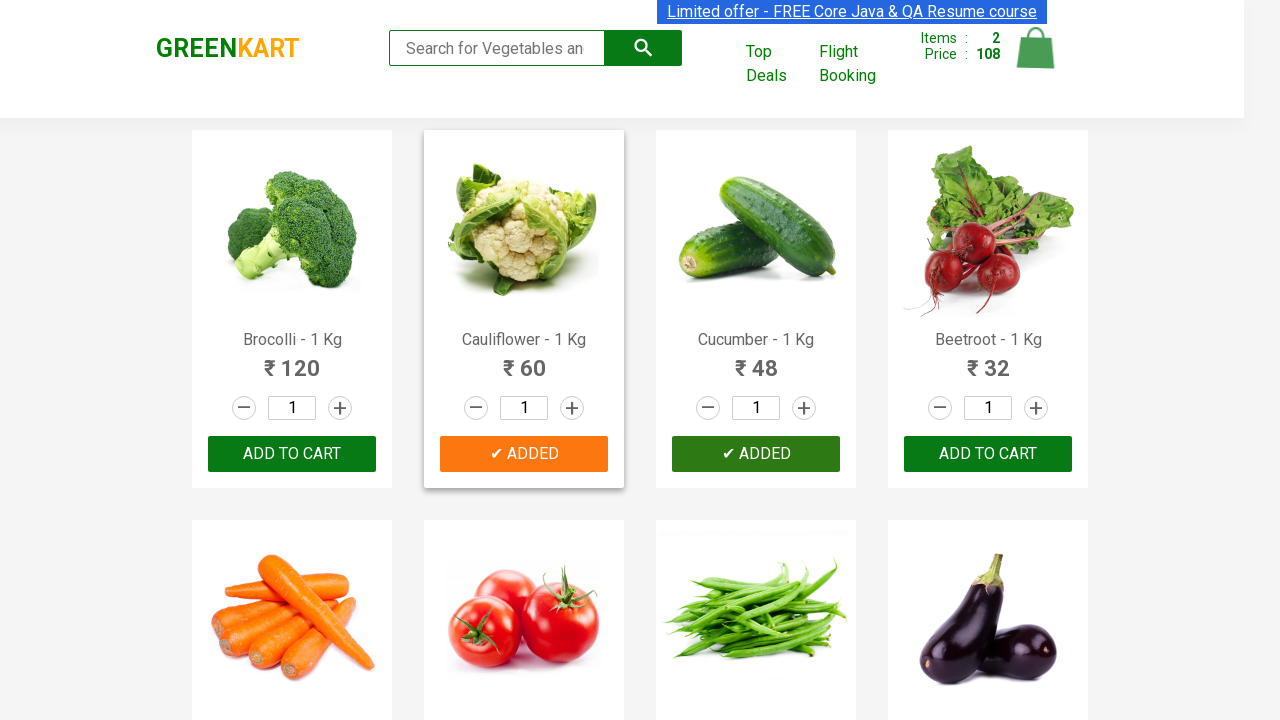

Retrieved product text from item 4: 'Beetroot - 1 Kg'
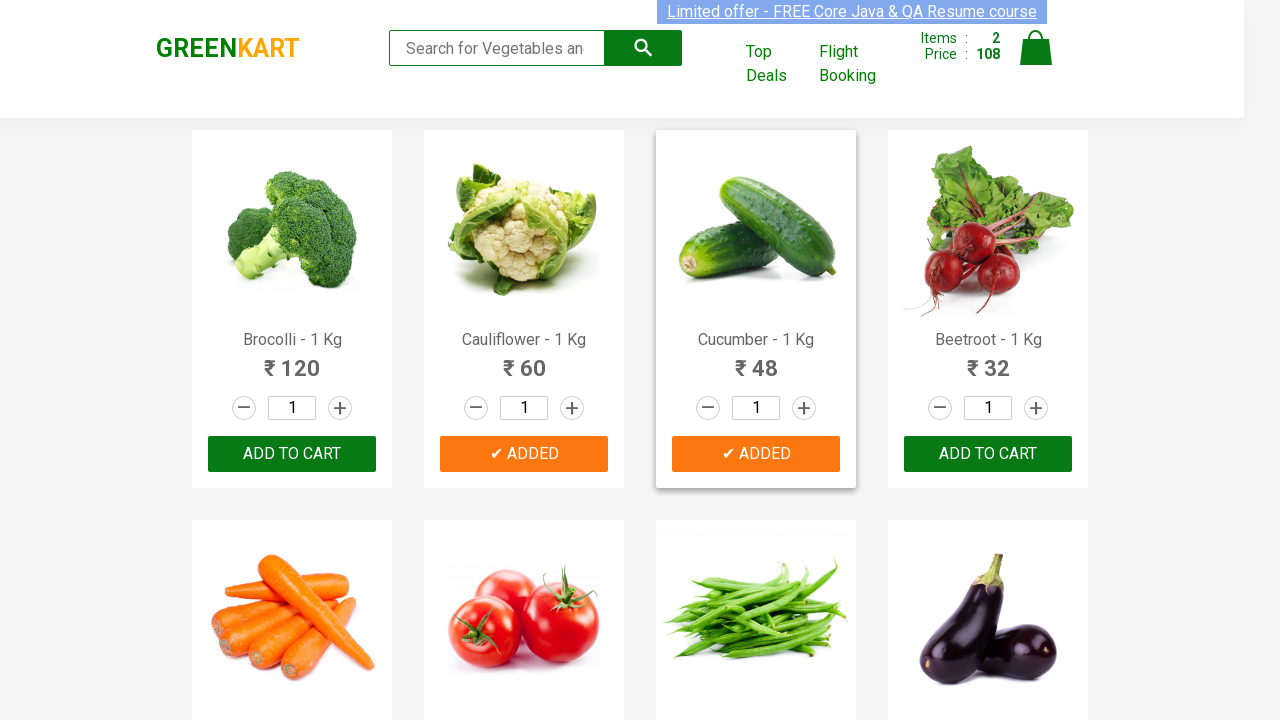

Extracted vegetable name: 'Beetroot'
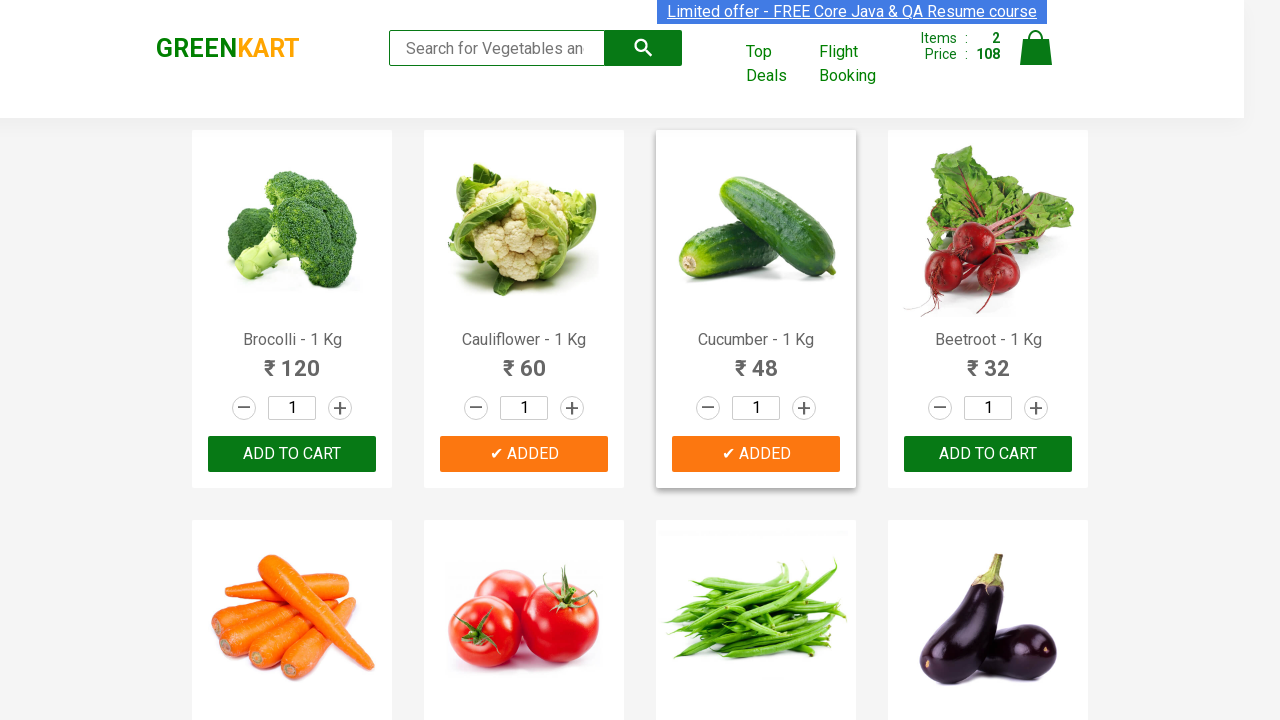

Retrieved product text from item 5: 'Carrot - 1 Kg'
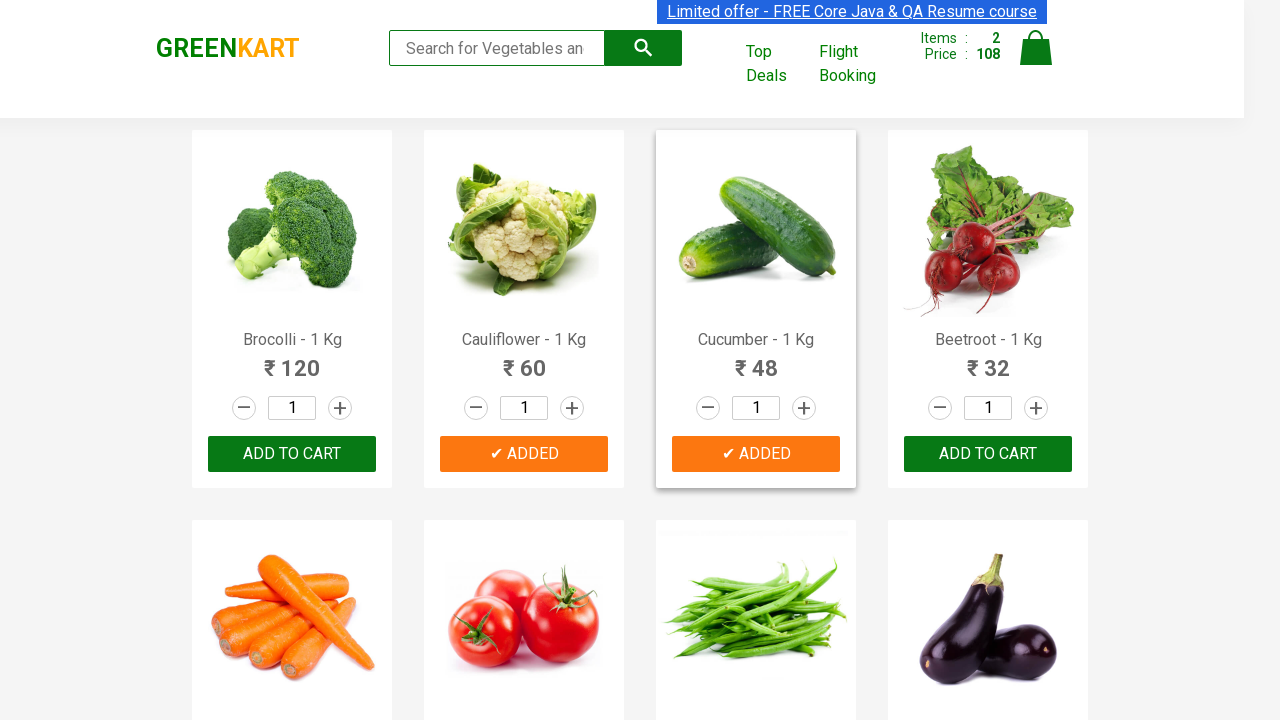

Extracted vegetable name: 'Carrot'
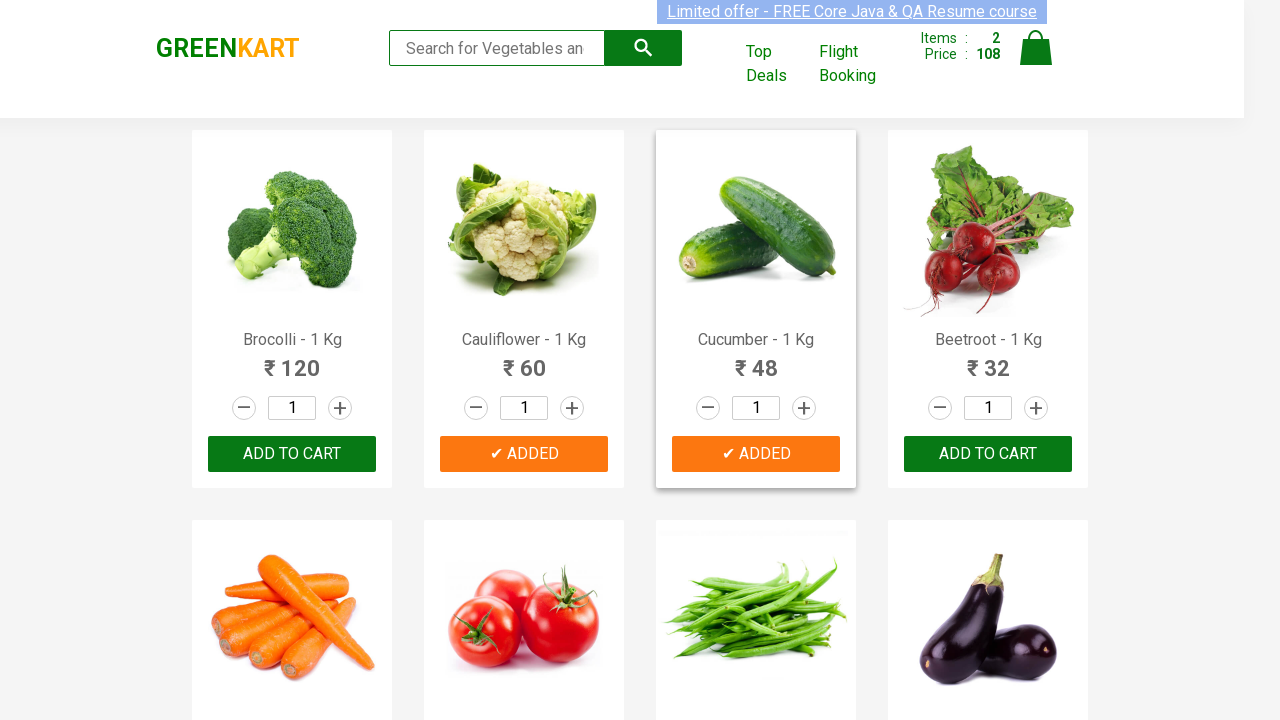

Retrieved product text from item 6: 'Tomato - 1 Kg'
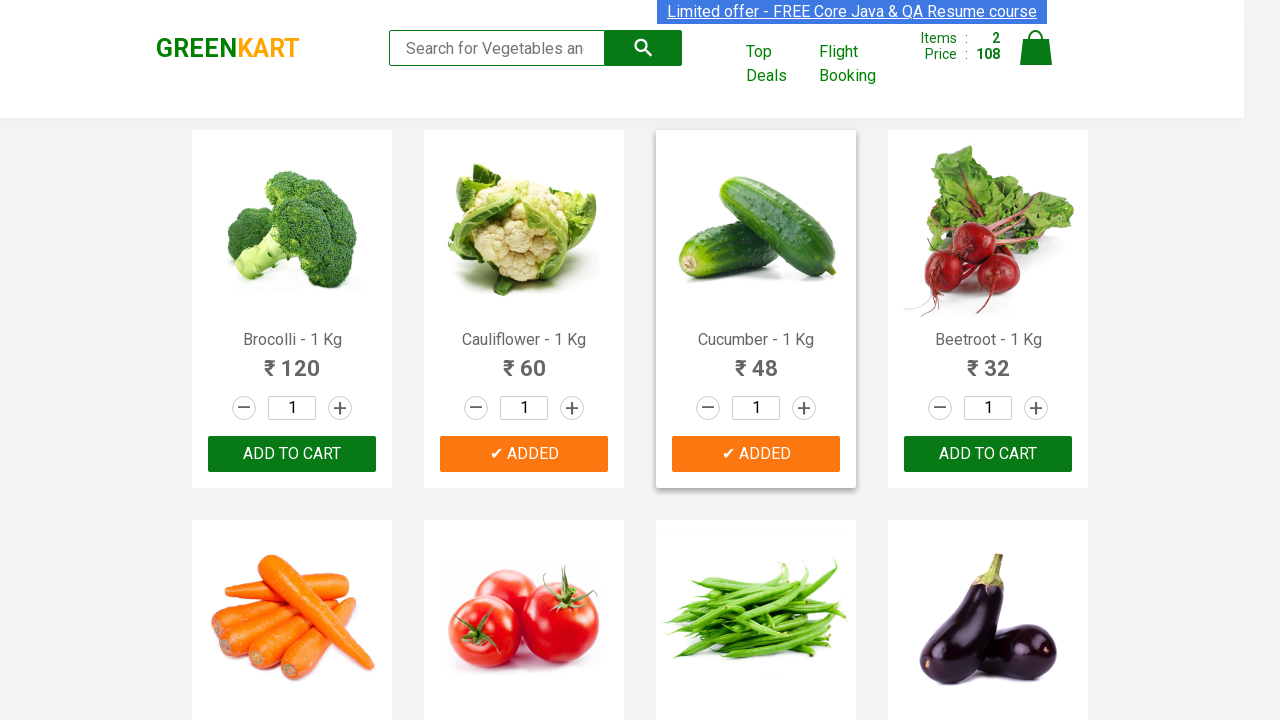

Extracted vegetable name: 'Tomato'
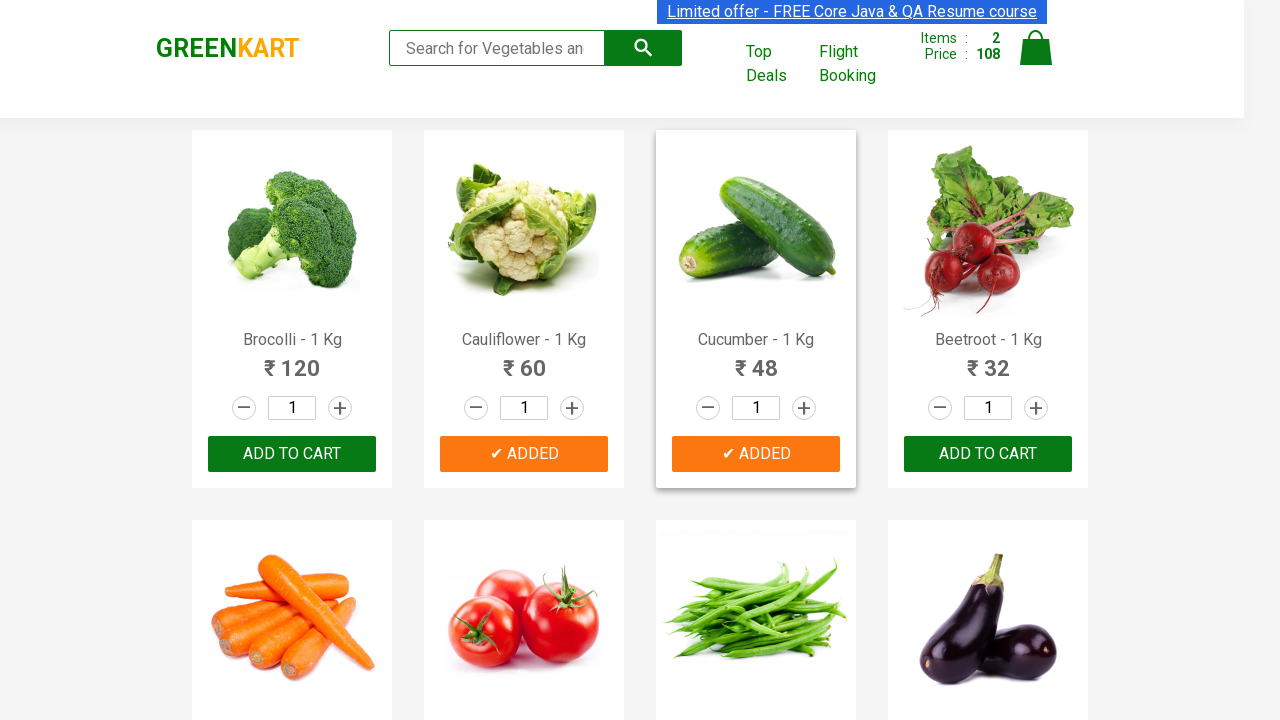

Retrieved product text from item 7: 'Beans - 1 Kg'
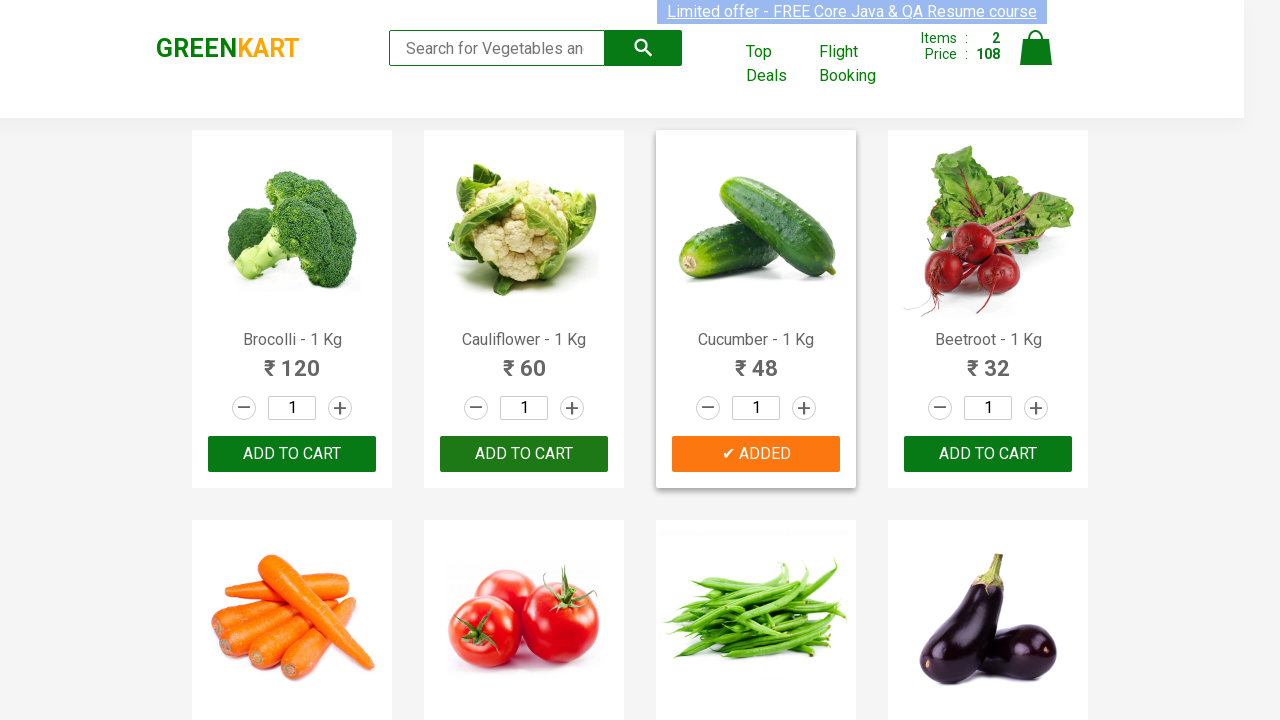

Extracted vegetable name: 'Beans'
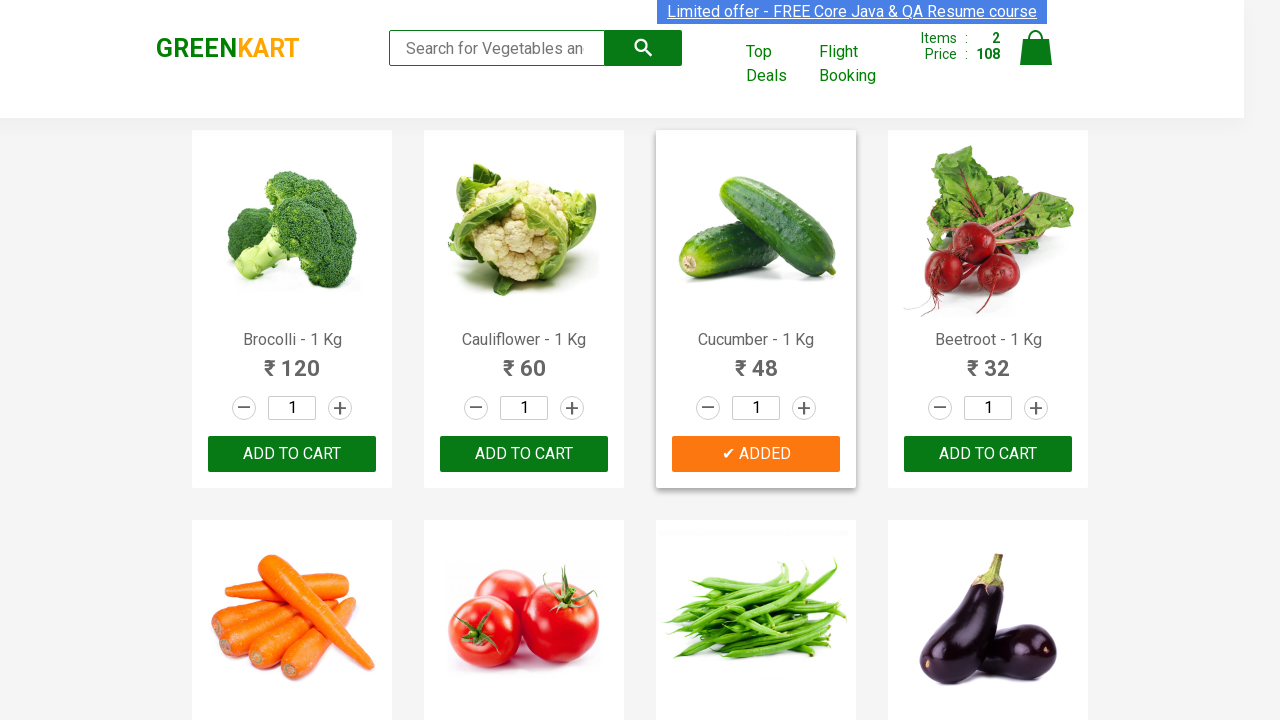

Added 'Beans' to cart (item 3 of 7) at (756, 360) on div.product-action >> nth=6
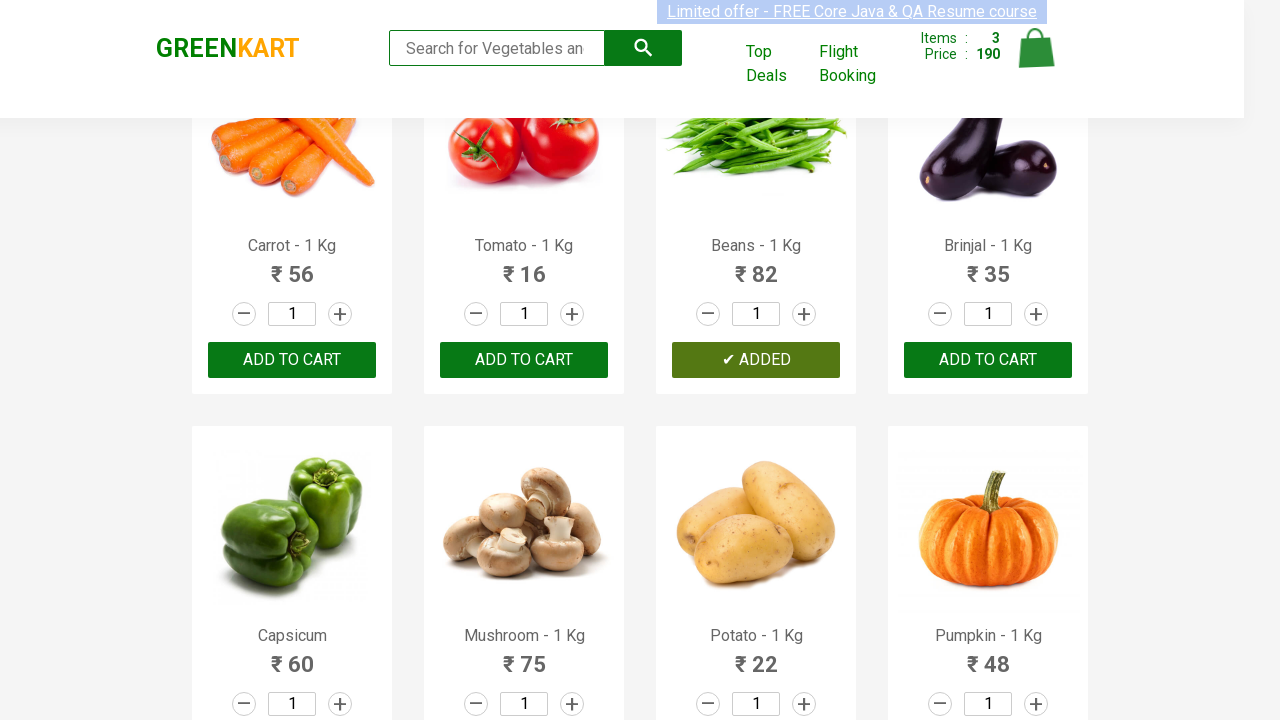

Retrieved product text from item 8: 'Brinjal - 1 Kg'
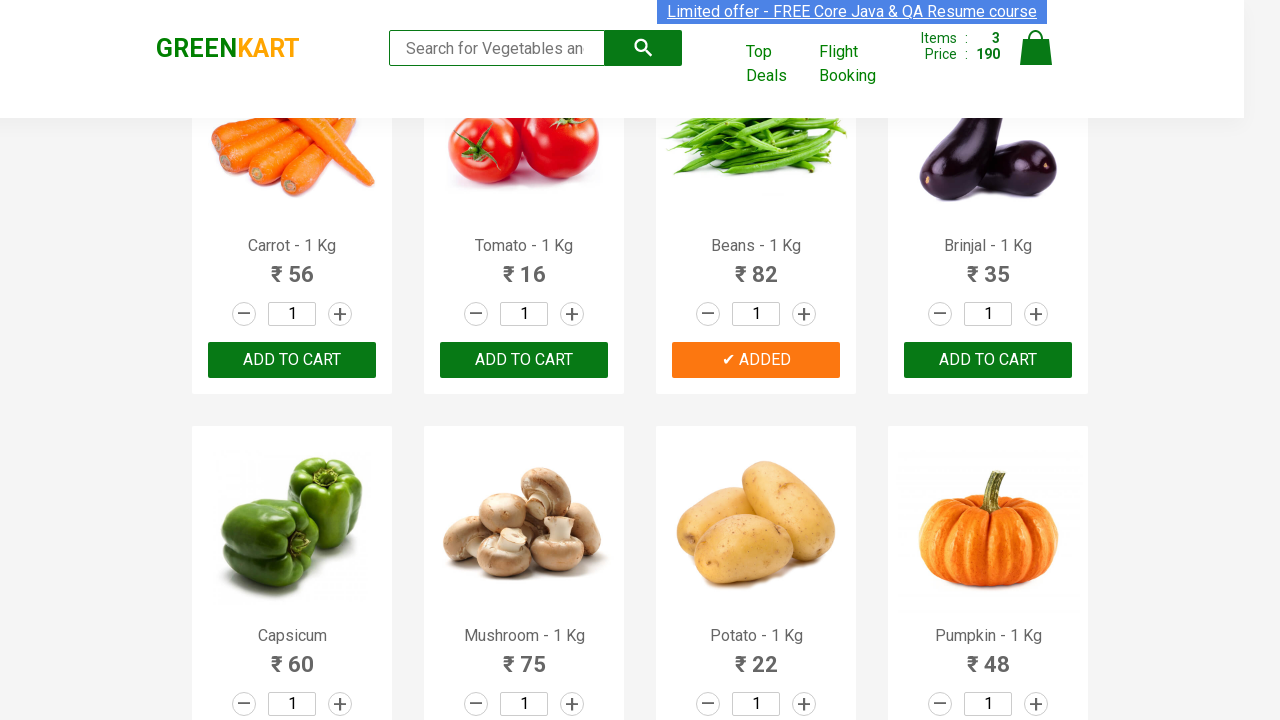

Extracted vegetable name: 'Brinjal'
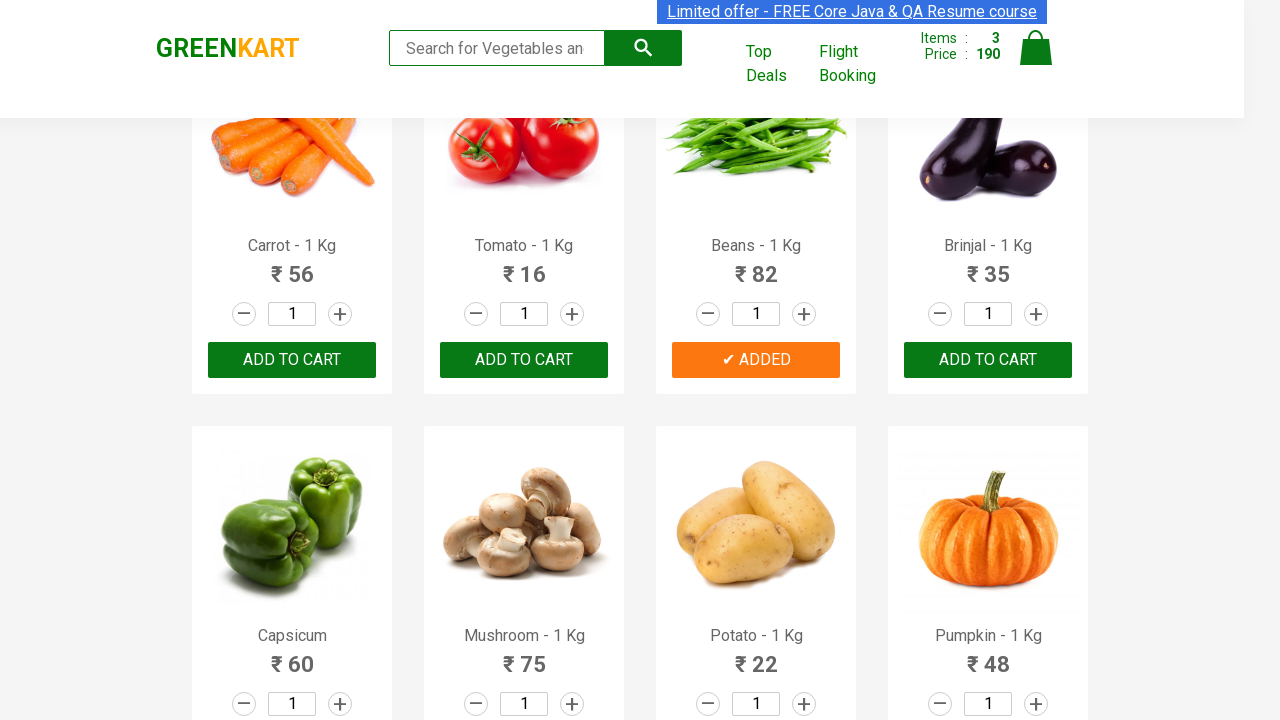

Added 'Brinjal' to cart (item 4 of 7) at (988, 360) on div.product-action >> nth=7
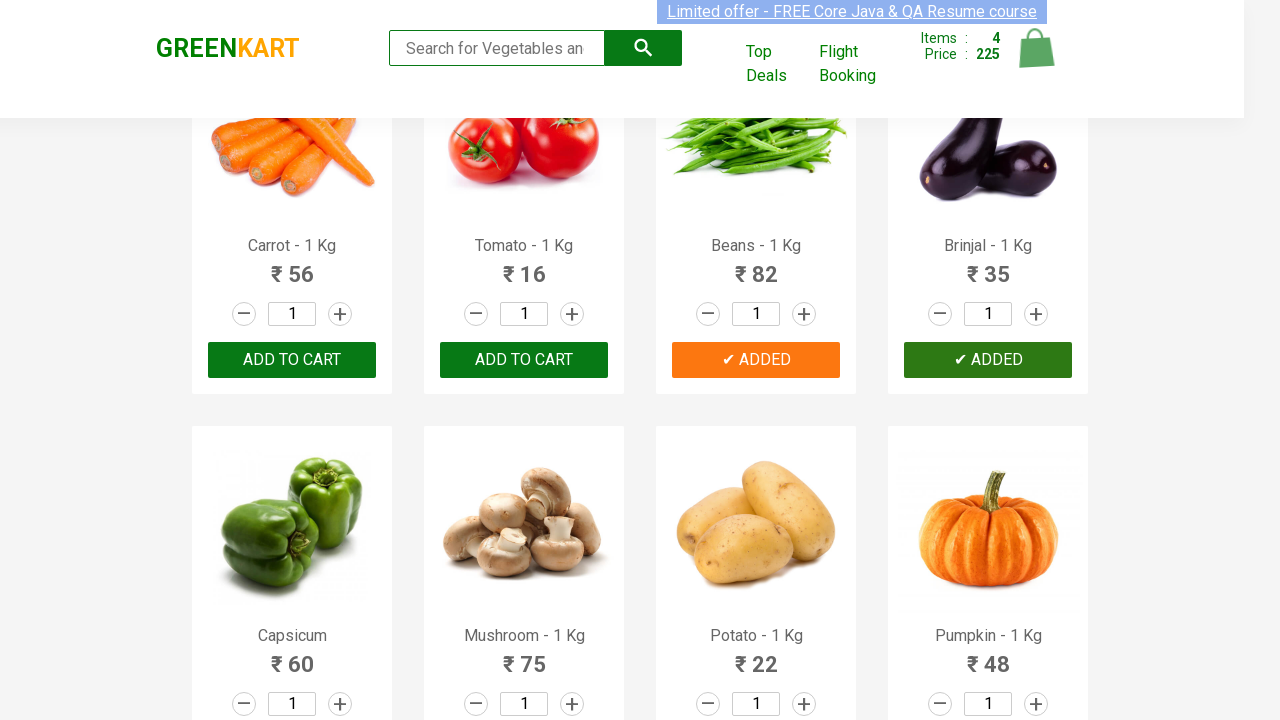

Retrieved product text from item 9: 'Capsicum'
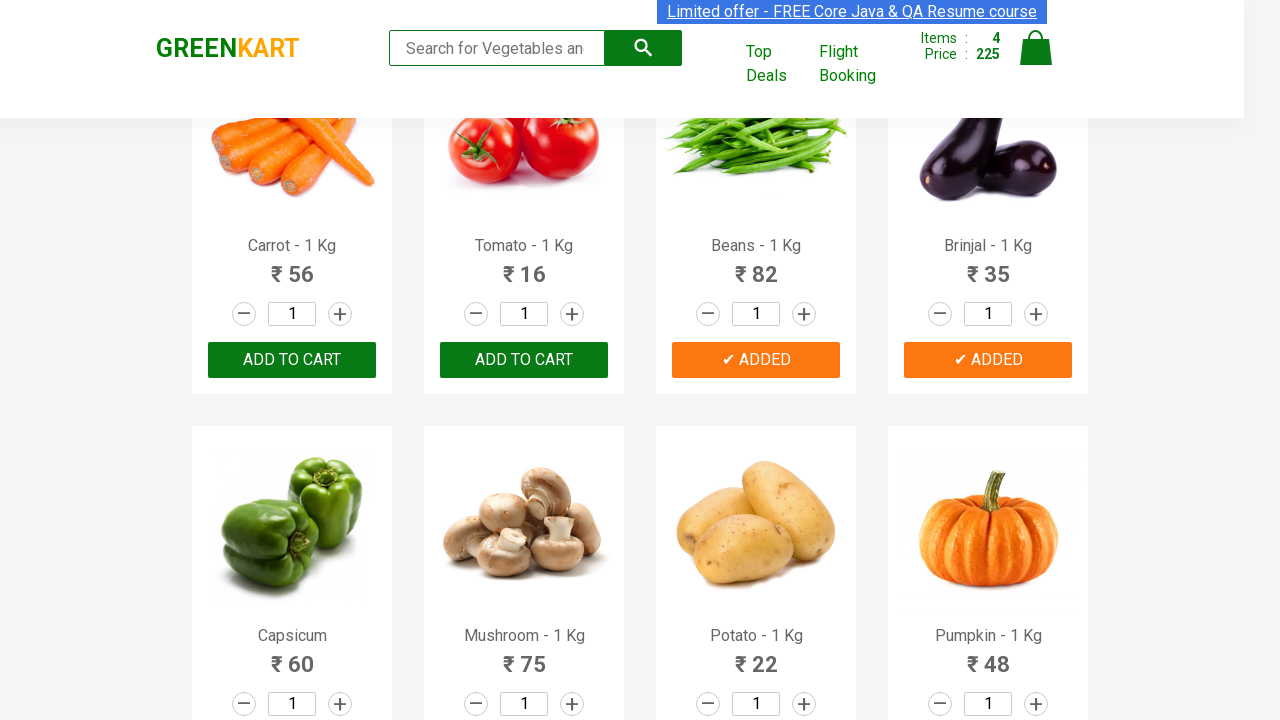

Extracted vegetable name: 'Capsicum'
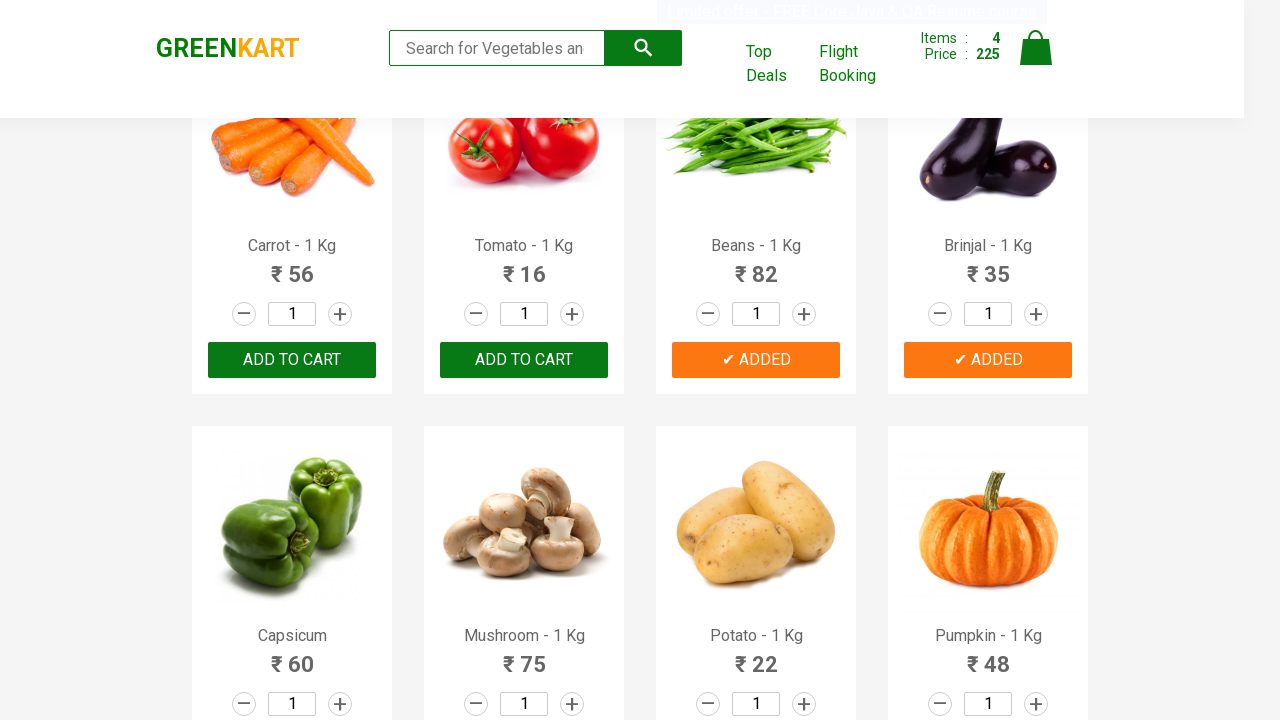

Retrieved product text from item 10: 'Mushroom - 1 Kg'
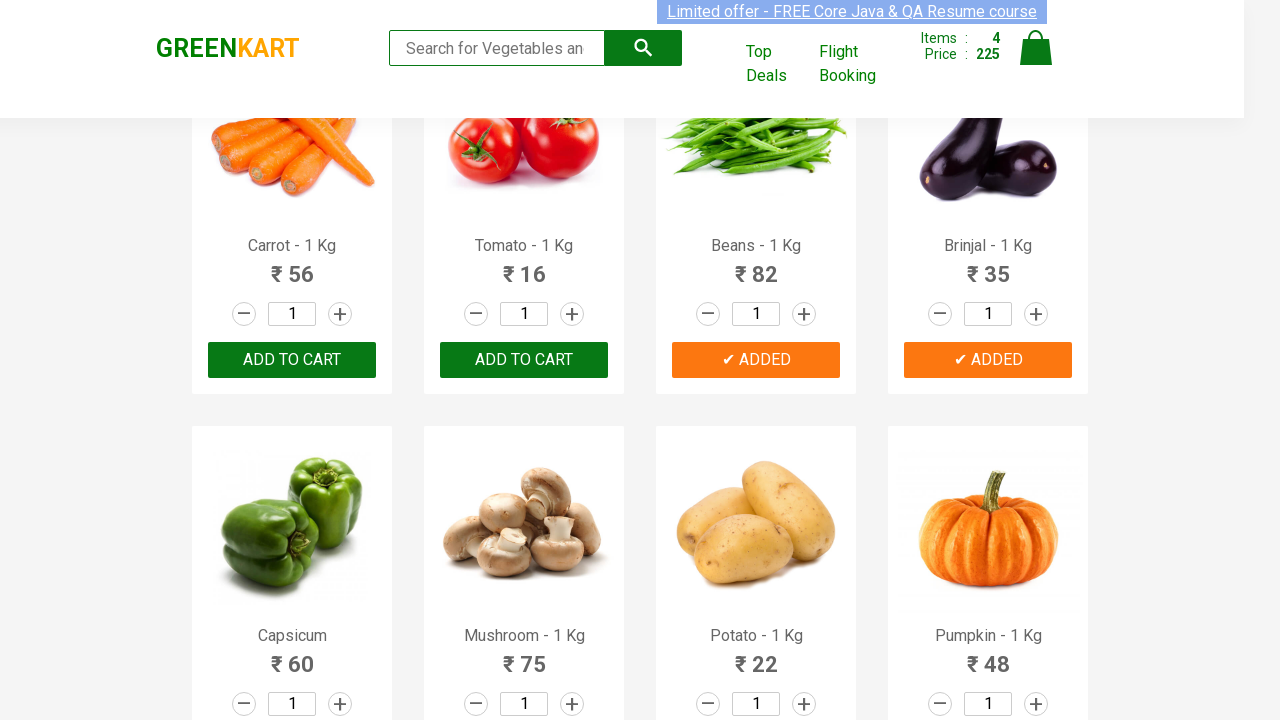

Extracted vegetable name: 'Mushroom'
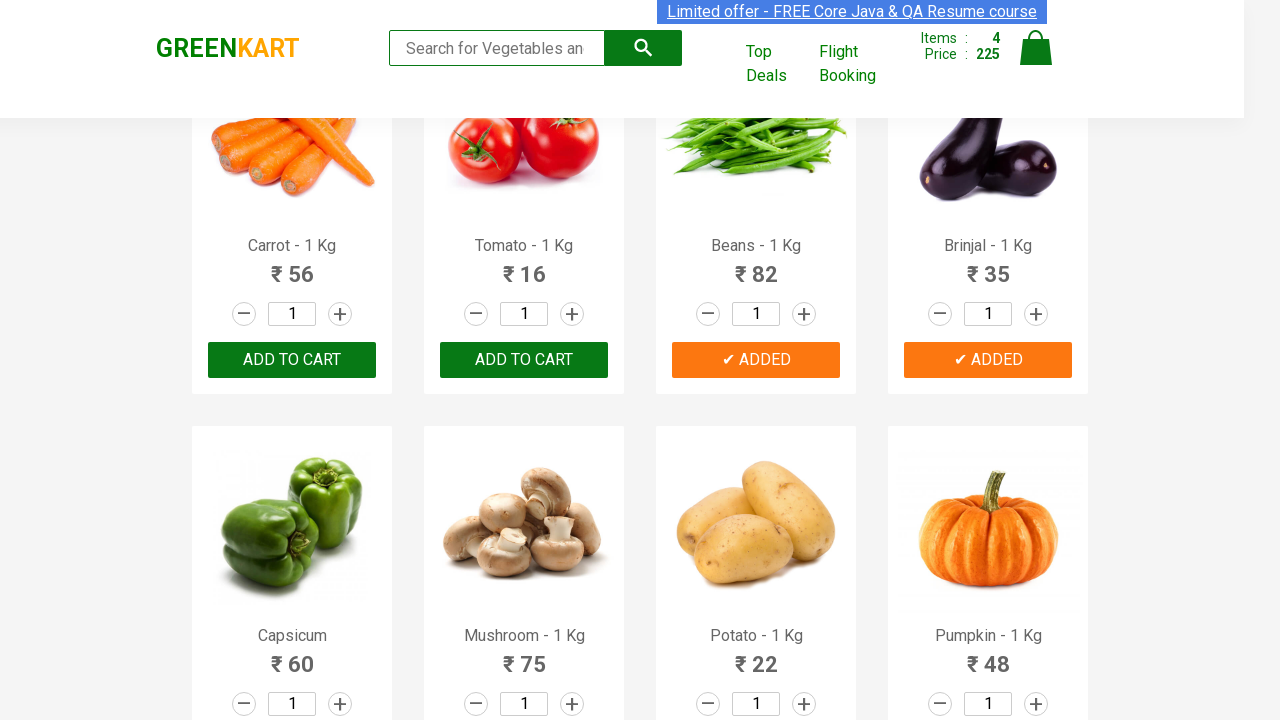

Retrieved product text from item 11: 'Potato - 1 Kg'
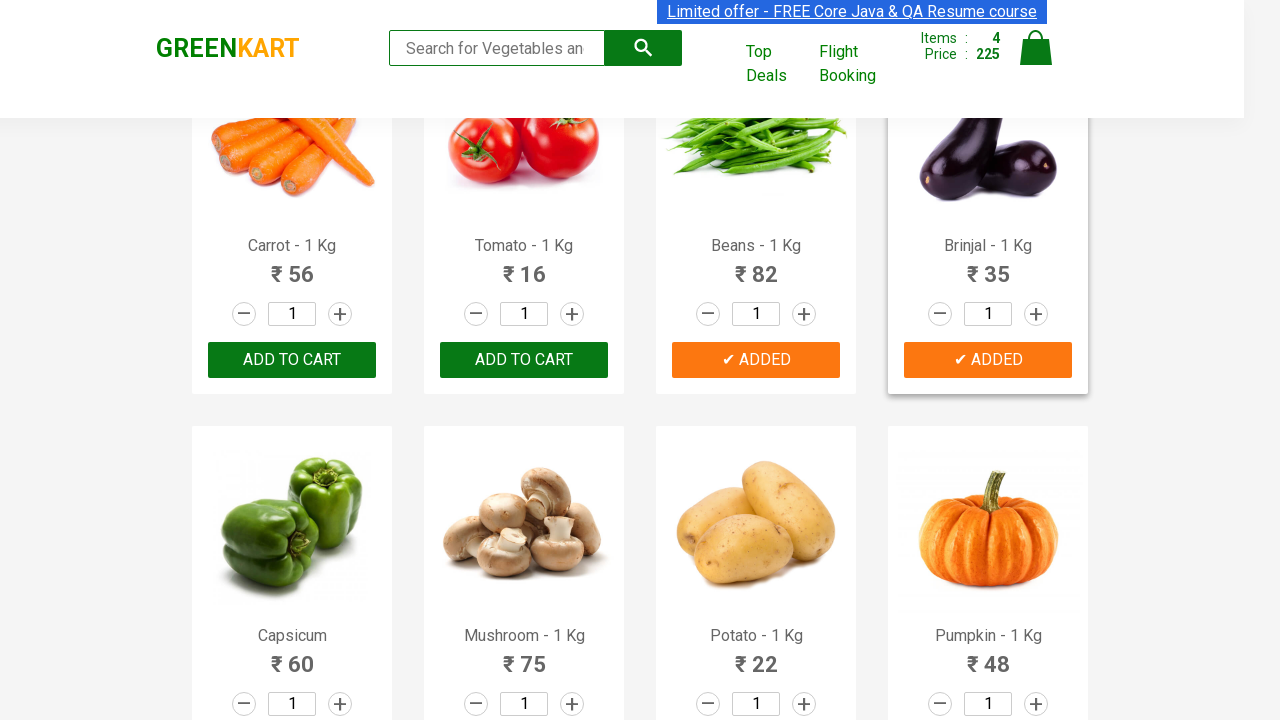

Extracted vegetable name: 'Potato'
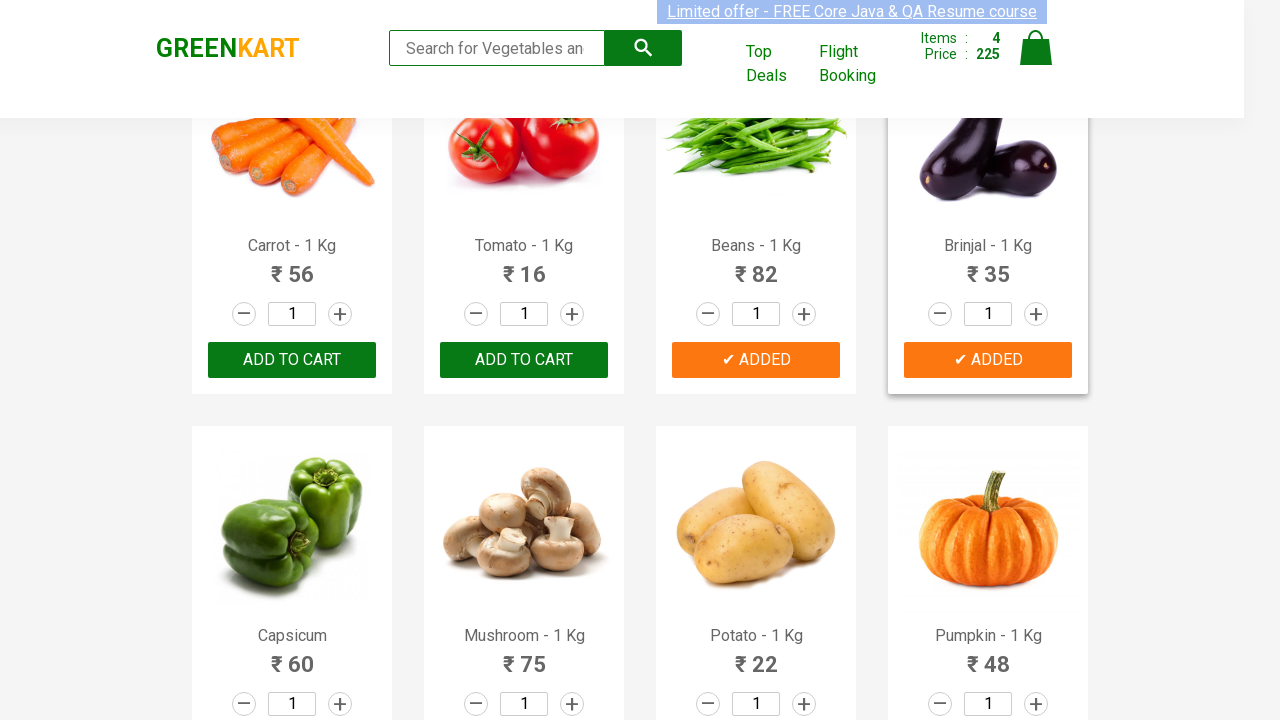

Retrieved product text from item 12: 'Pumpkin - 1 Kg'
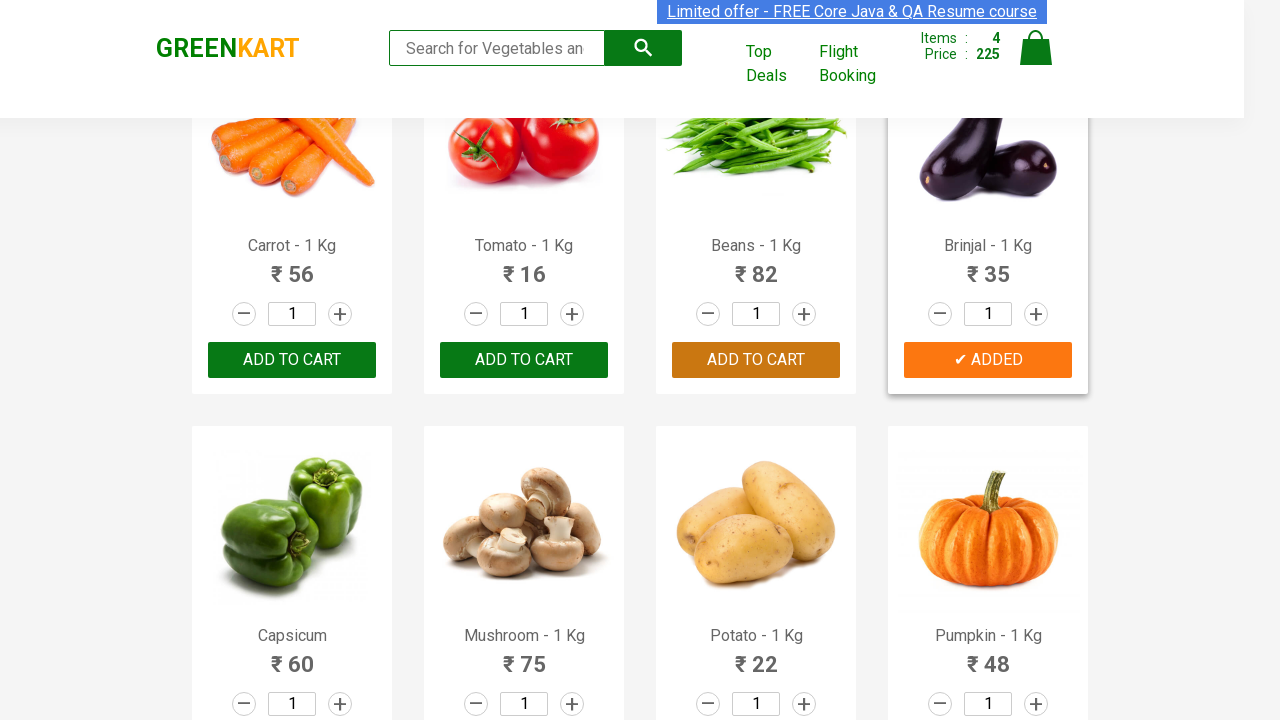

Extracted vegetable name: 'Pumpkin'
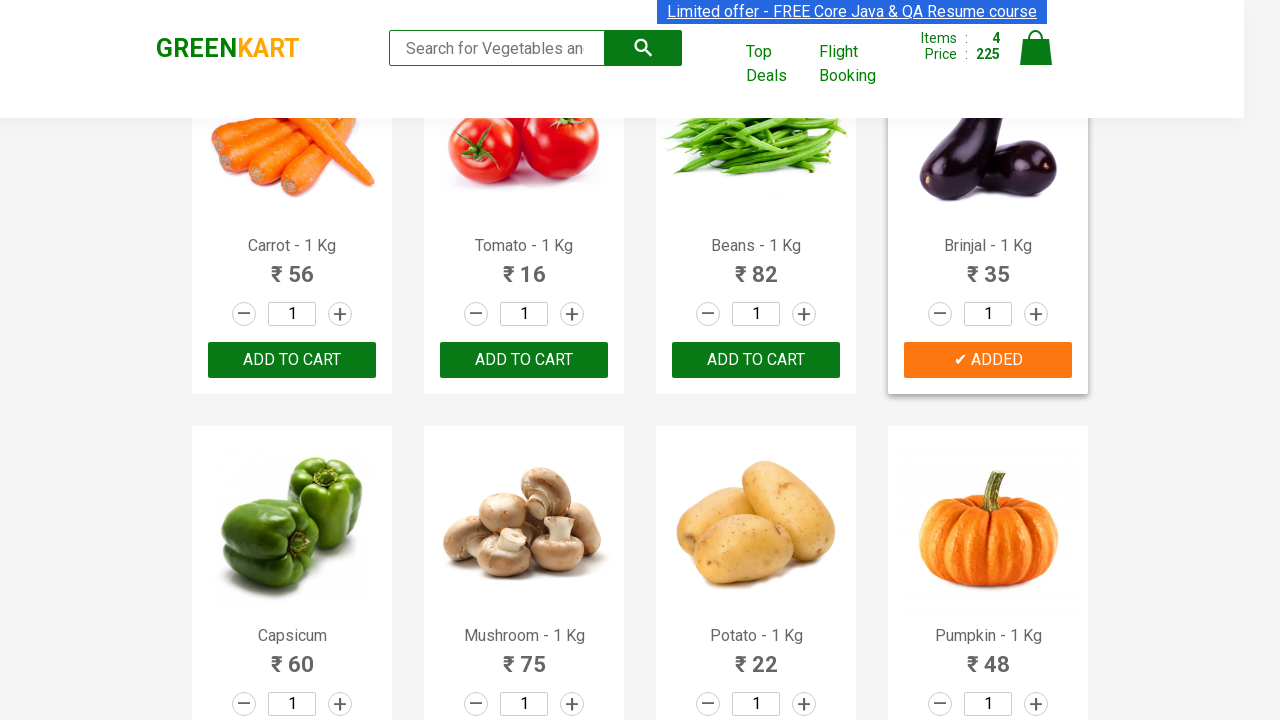

Added 'Pumpkin' to cart (item 5 of 7) at (988, 686) on div.product-action >> nth=11
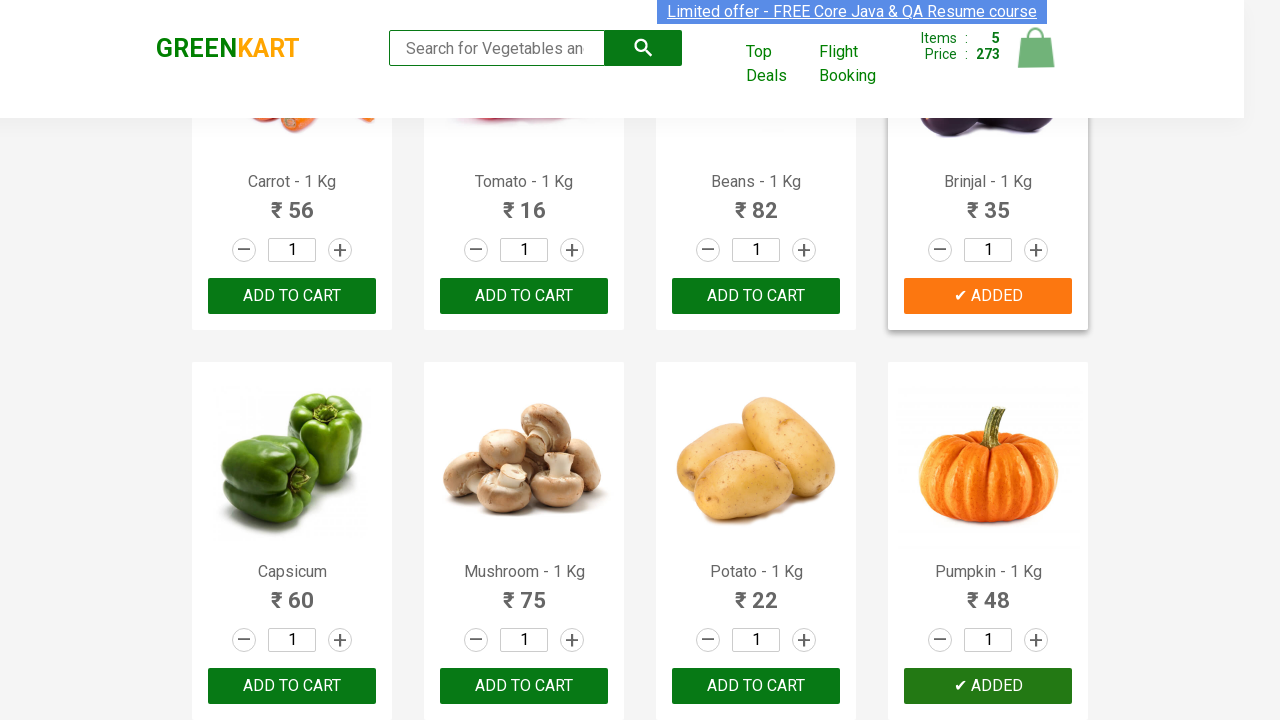

Retrieved product text from item 13: 'Corn - 1 Kg'
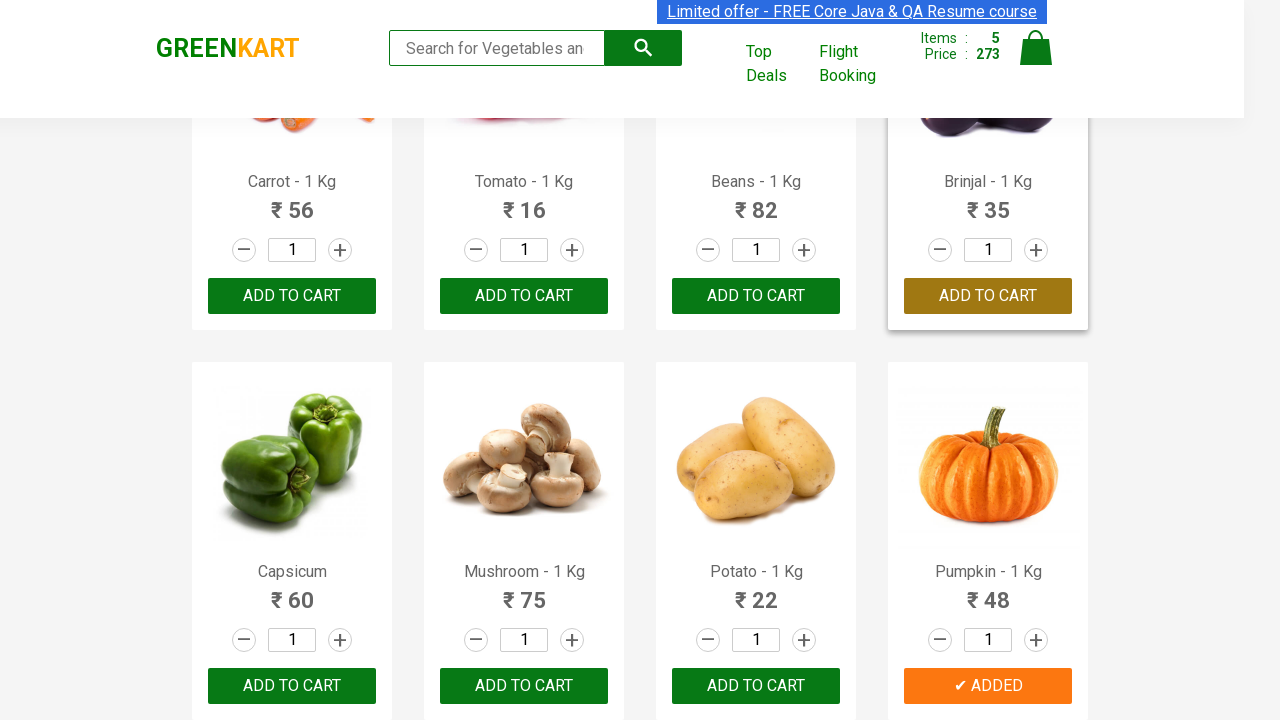

Extracted vegetable name: 'Corn'
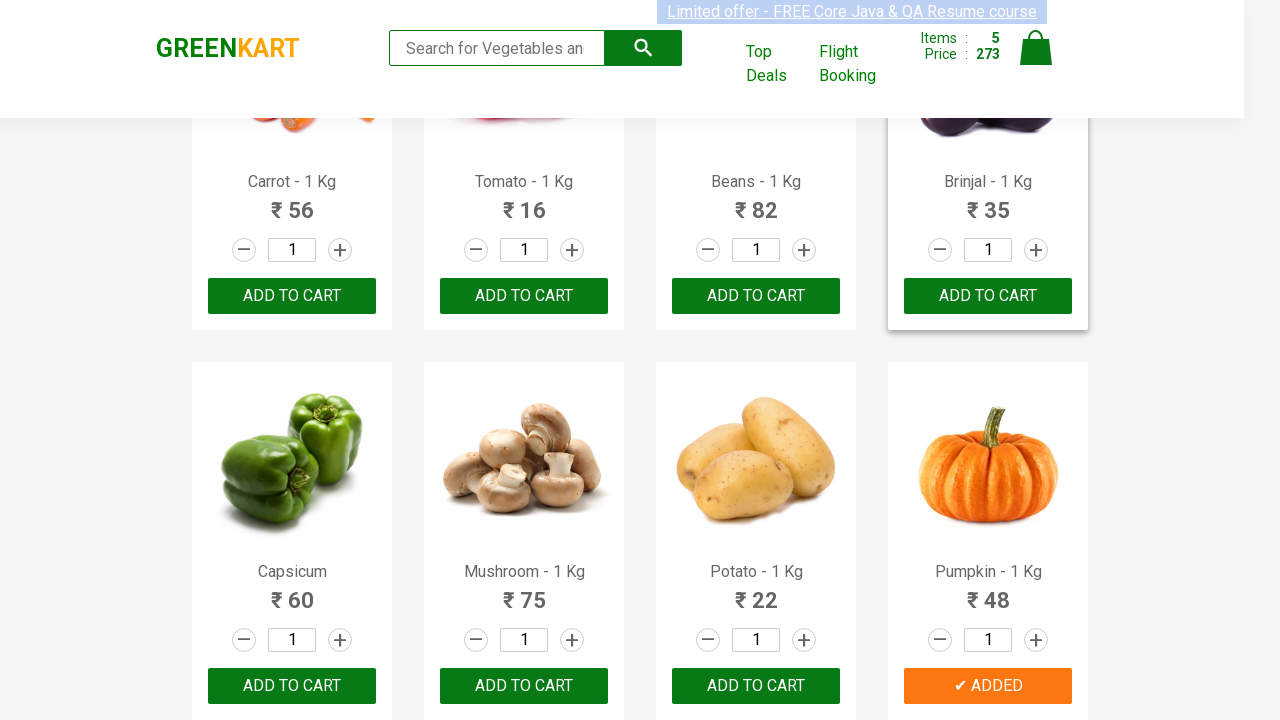

Retrieved product text from item 14: 'Onion - 1 Kg'
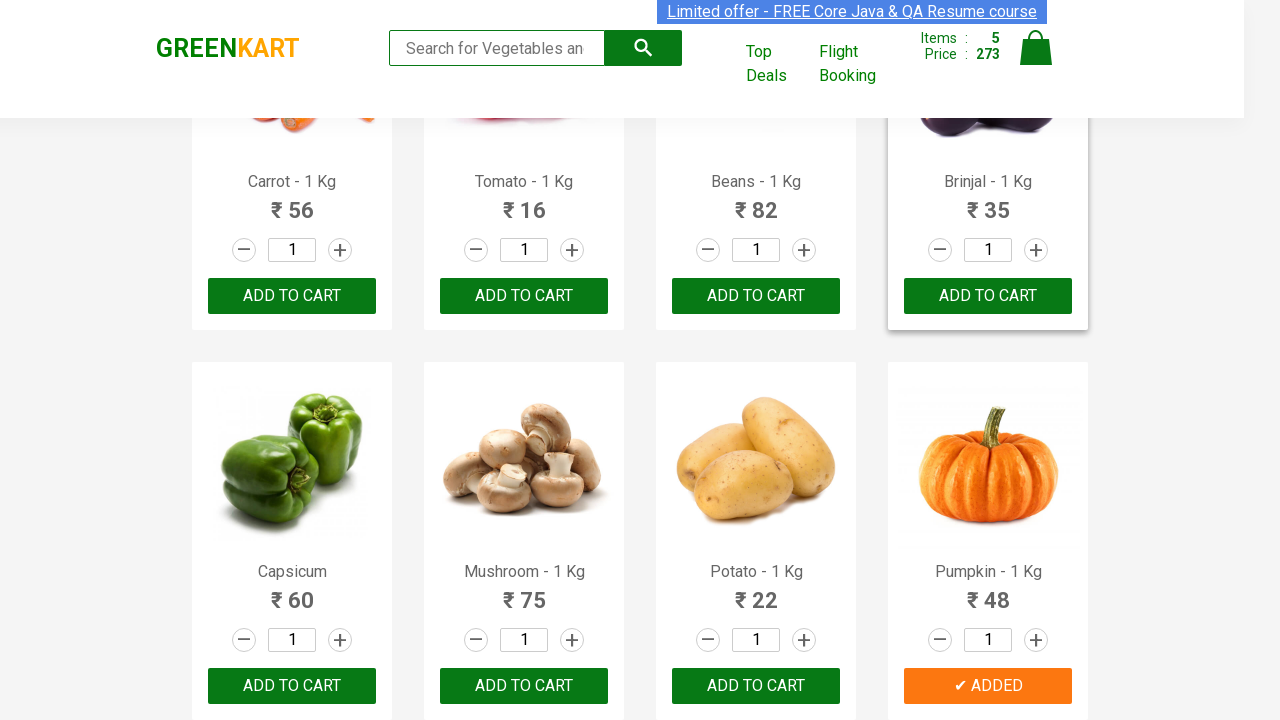

Extracted vegetable name: 'Onion'
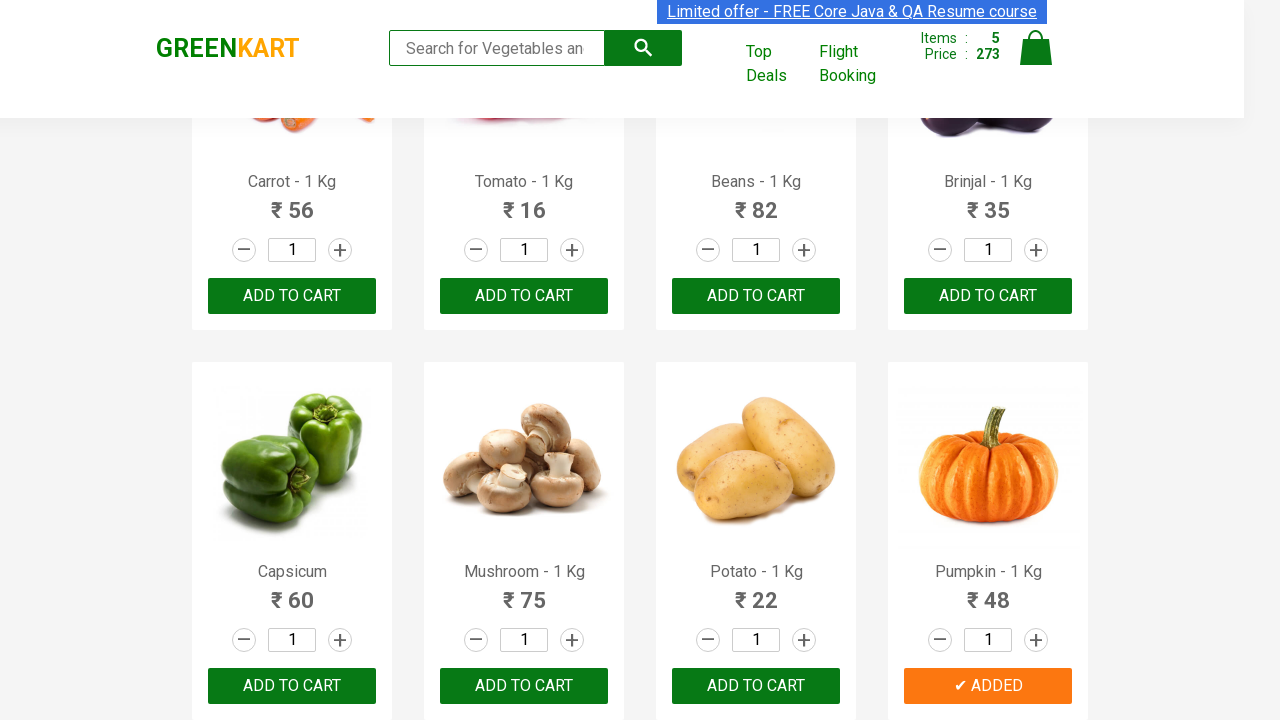

Retrieved product text from item 15: 'Apple - 1 Kg'
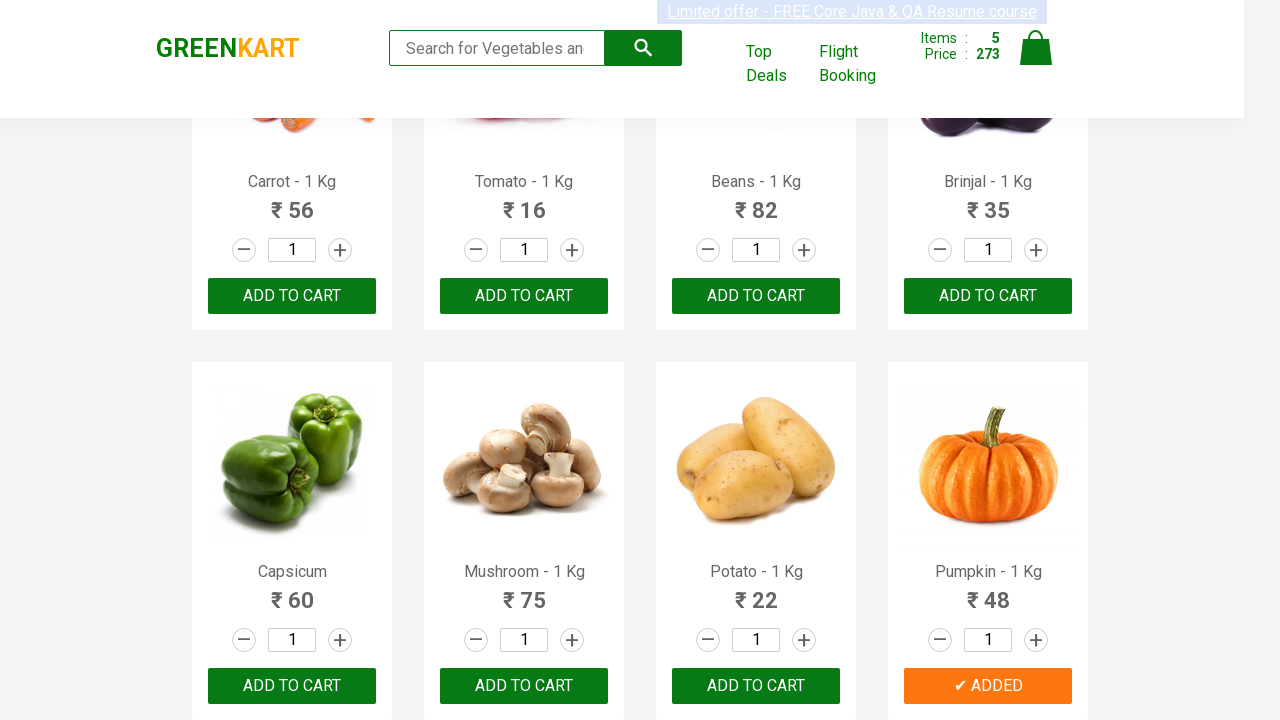

Extracted vegetable name: 'Apple'
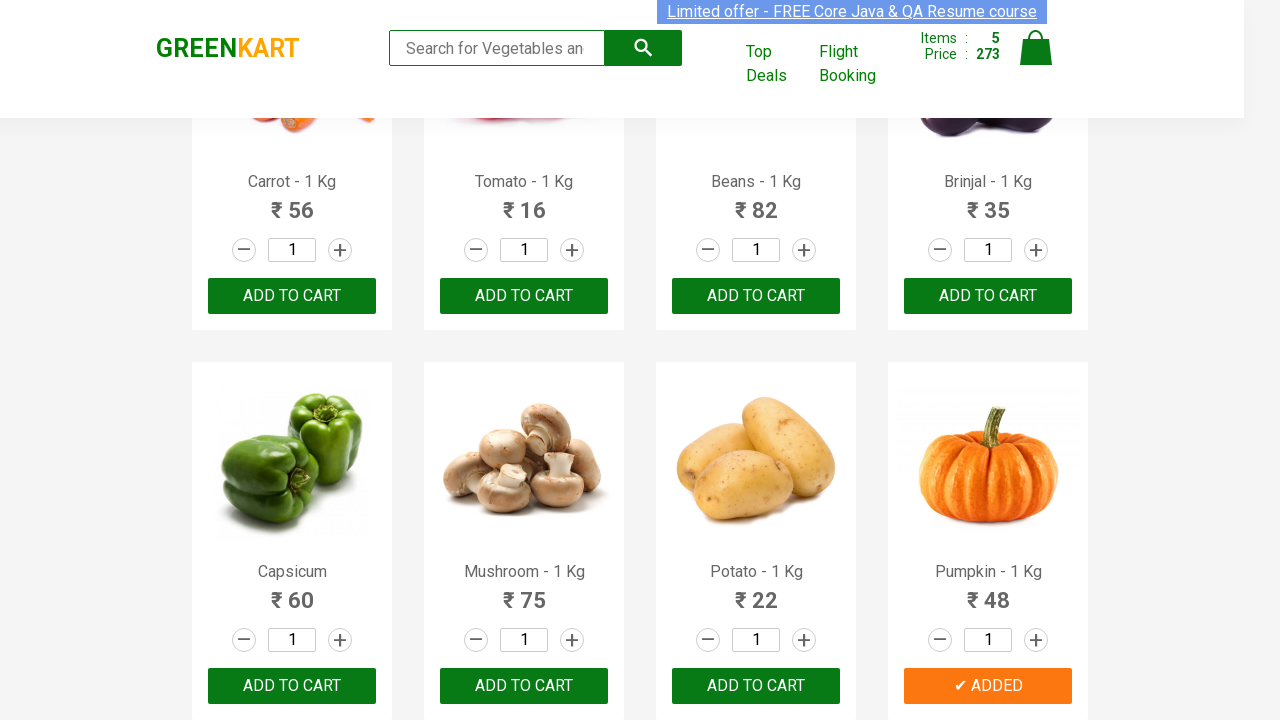

Retrieved product text from item 16: 'Banana - 1 Kg'
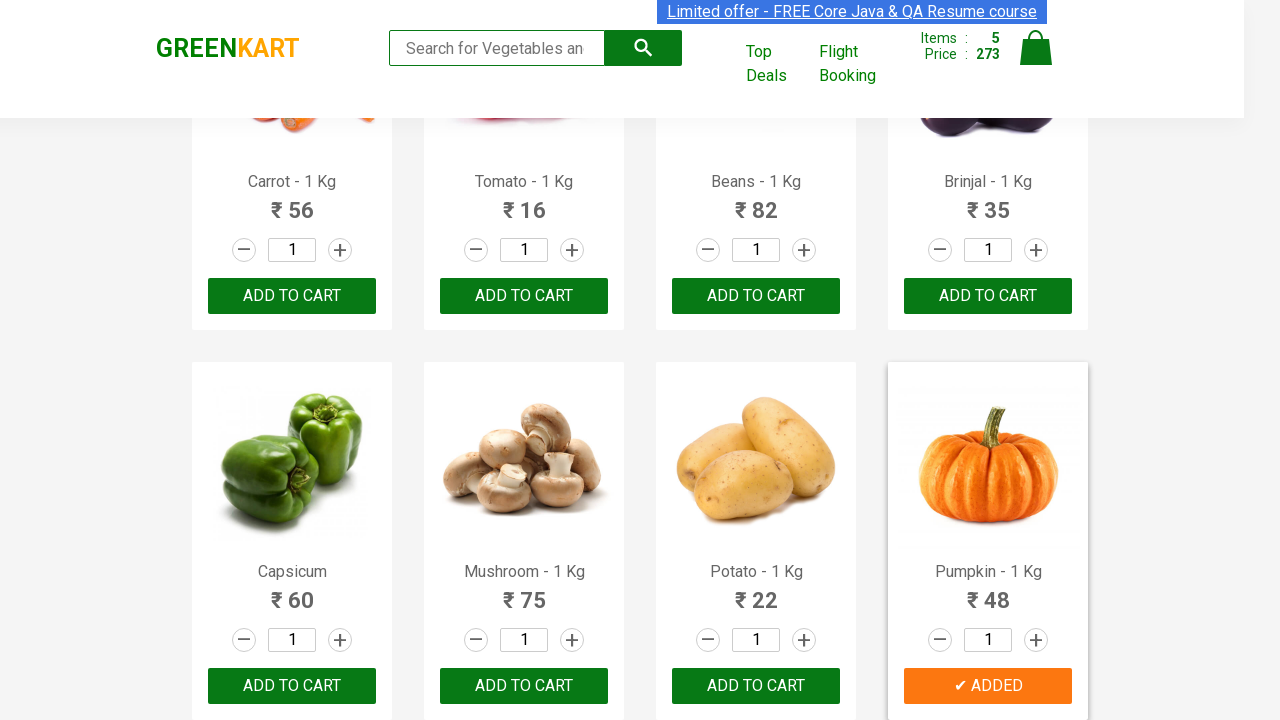

Extracted vegetable name: 'Banana'
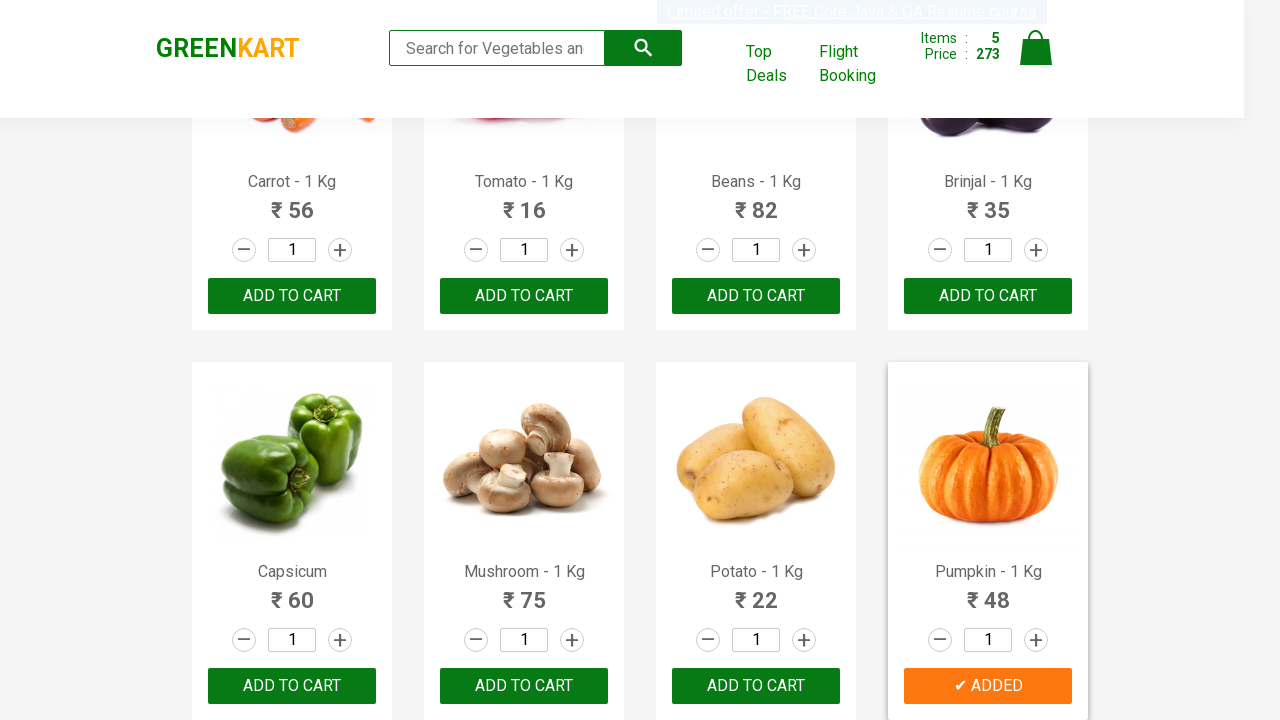

Retrieved product text from item 17: 'Grapes - 1 Kg'
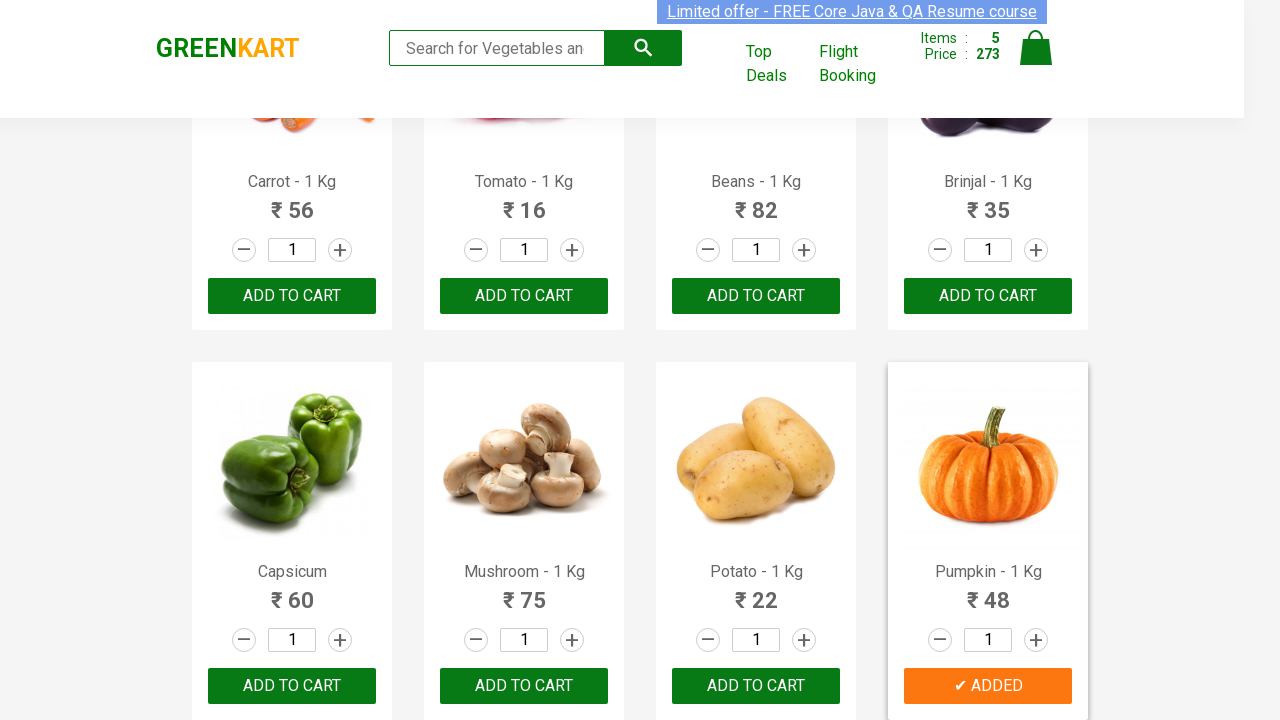

Extracted vegetable name: 'Grapes'
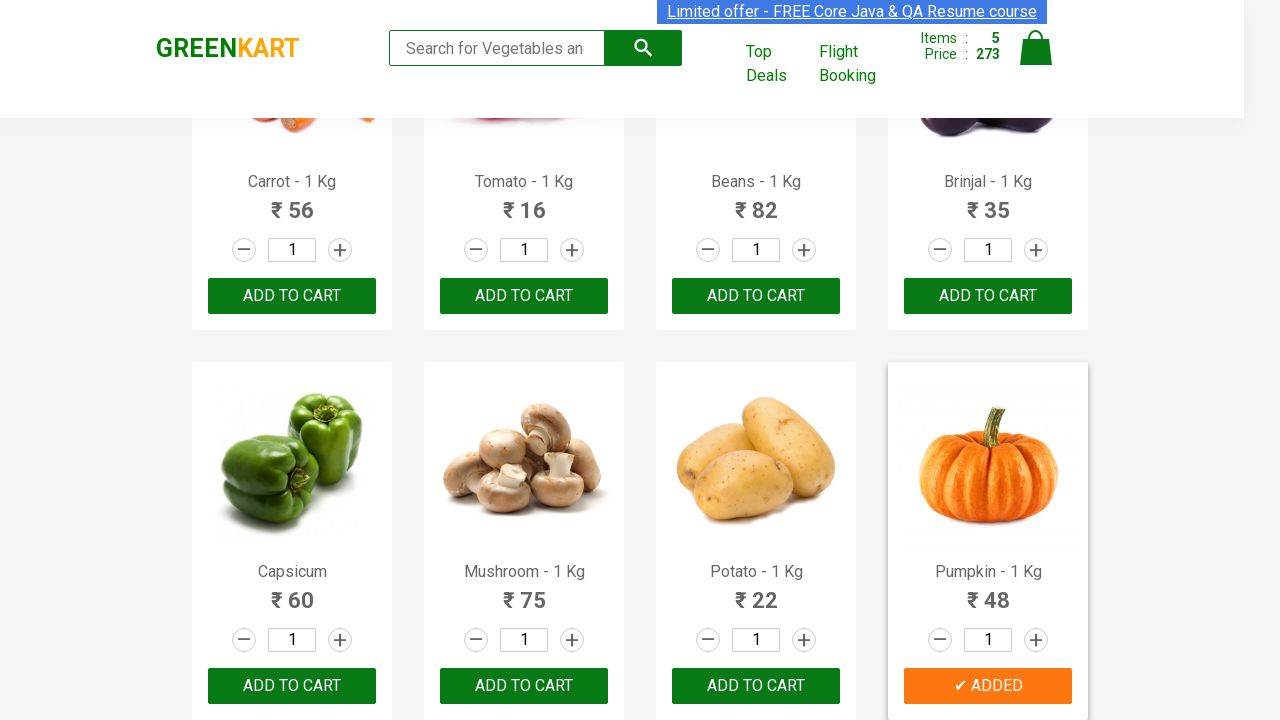

Retrieved product text from item 18: 'Mango - 1 Kg'
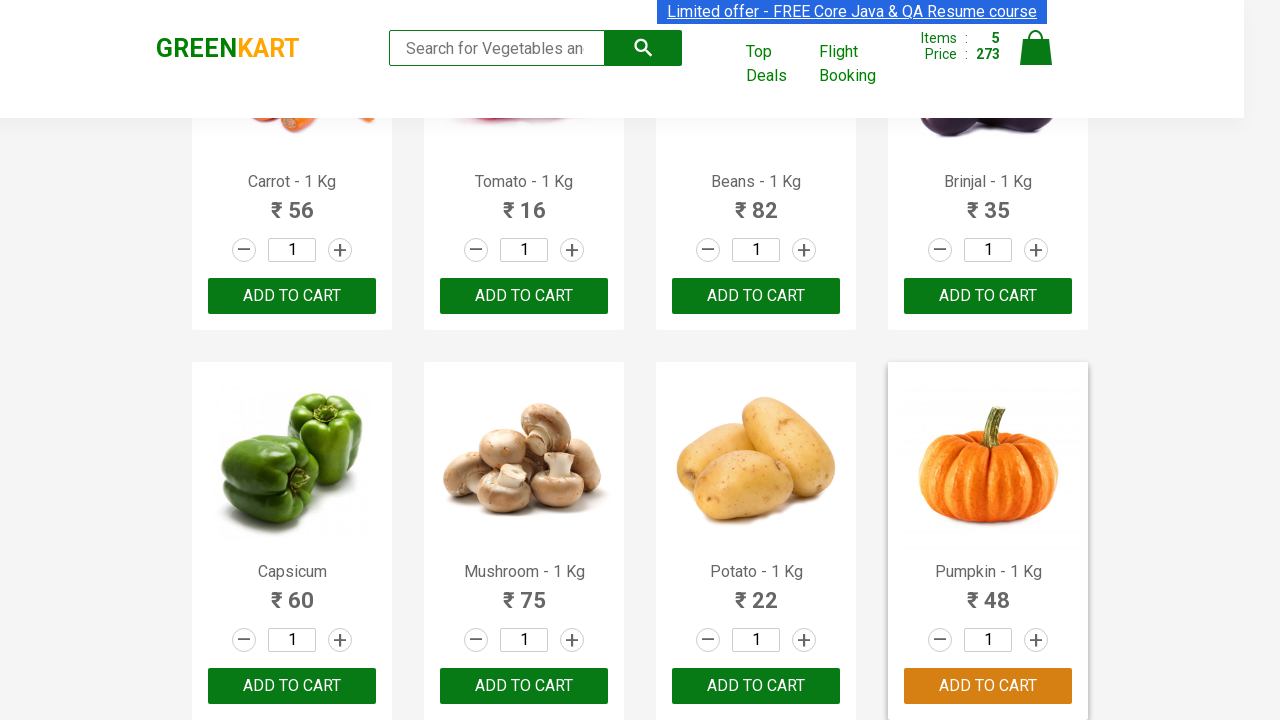

Extracted vegetable name: 'Mango'
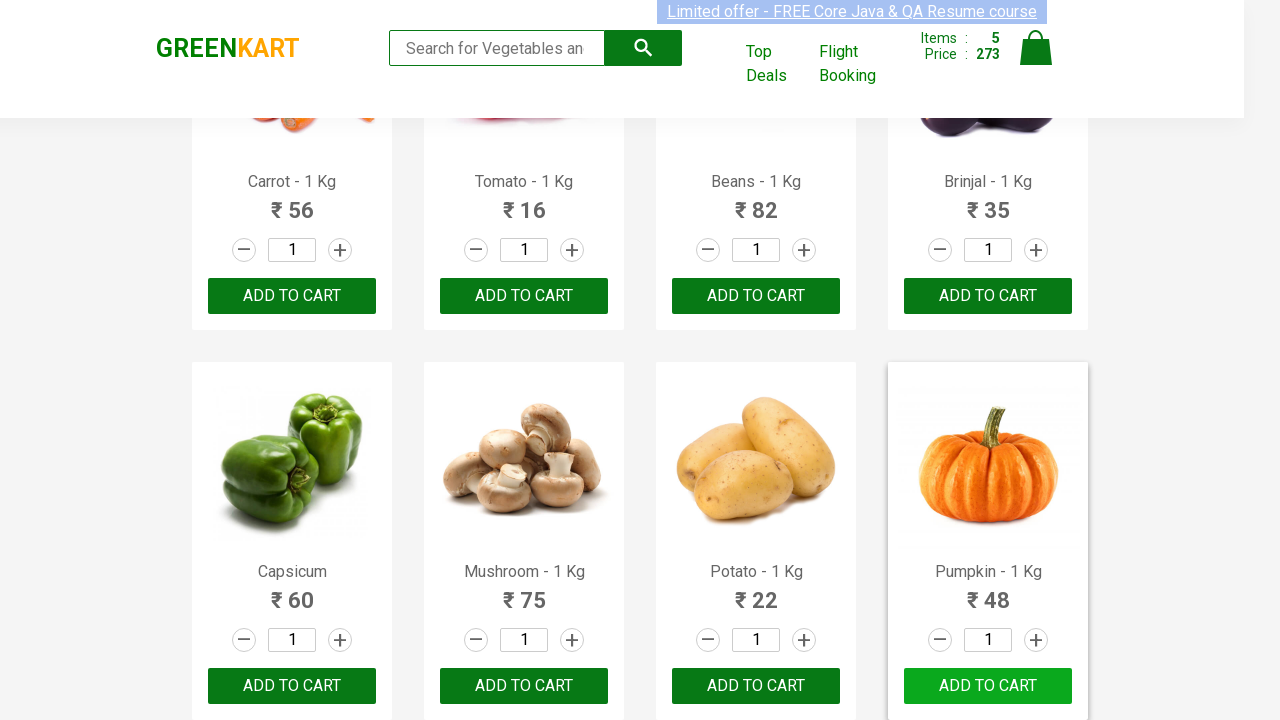

Retrieved product text from item 19: 'Musk Melon - 1 Kg'
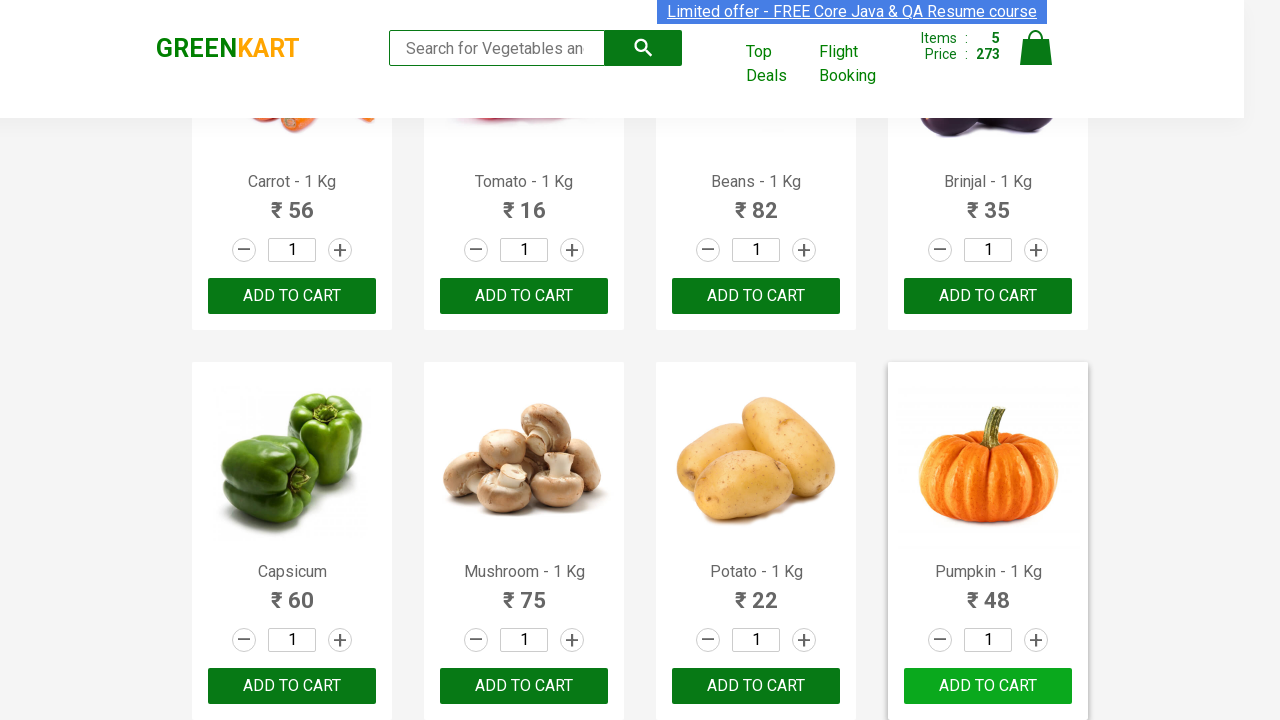

Extracted vegetable name: 'Musk Melon'
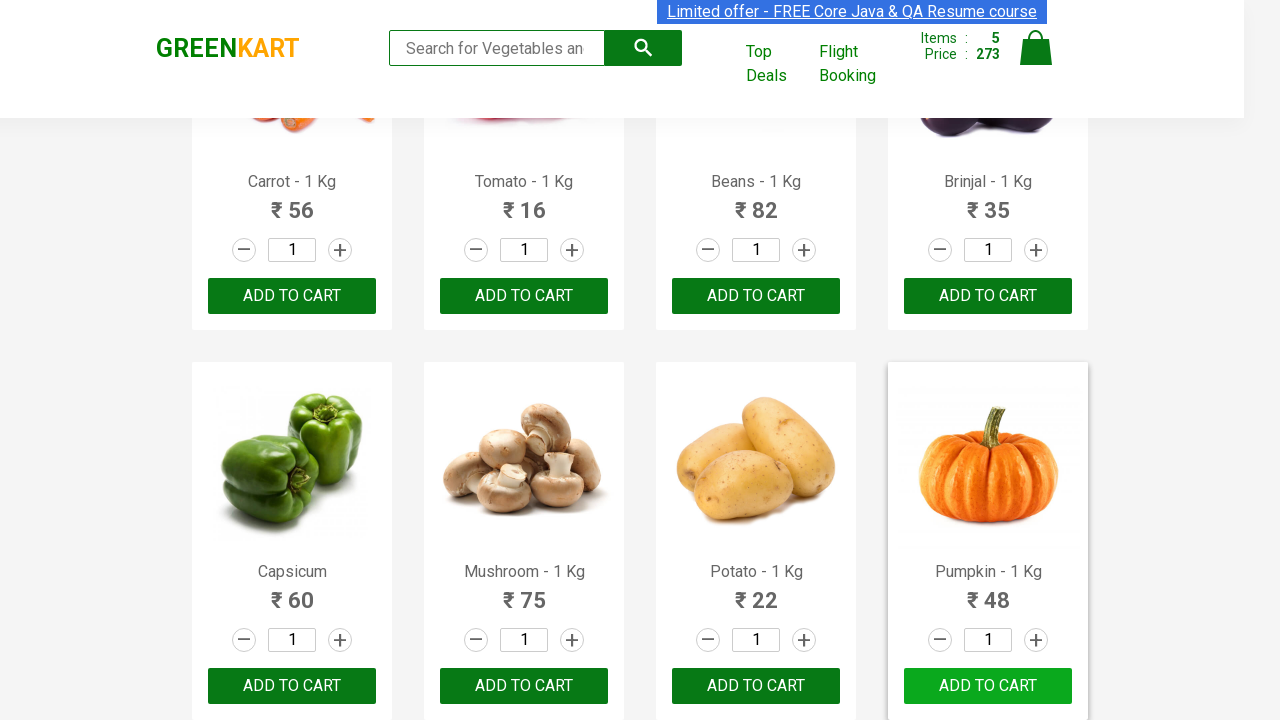

Retrieved product text from item 20: 'Orange - 1 Kg'
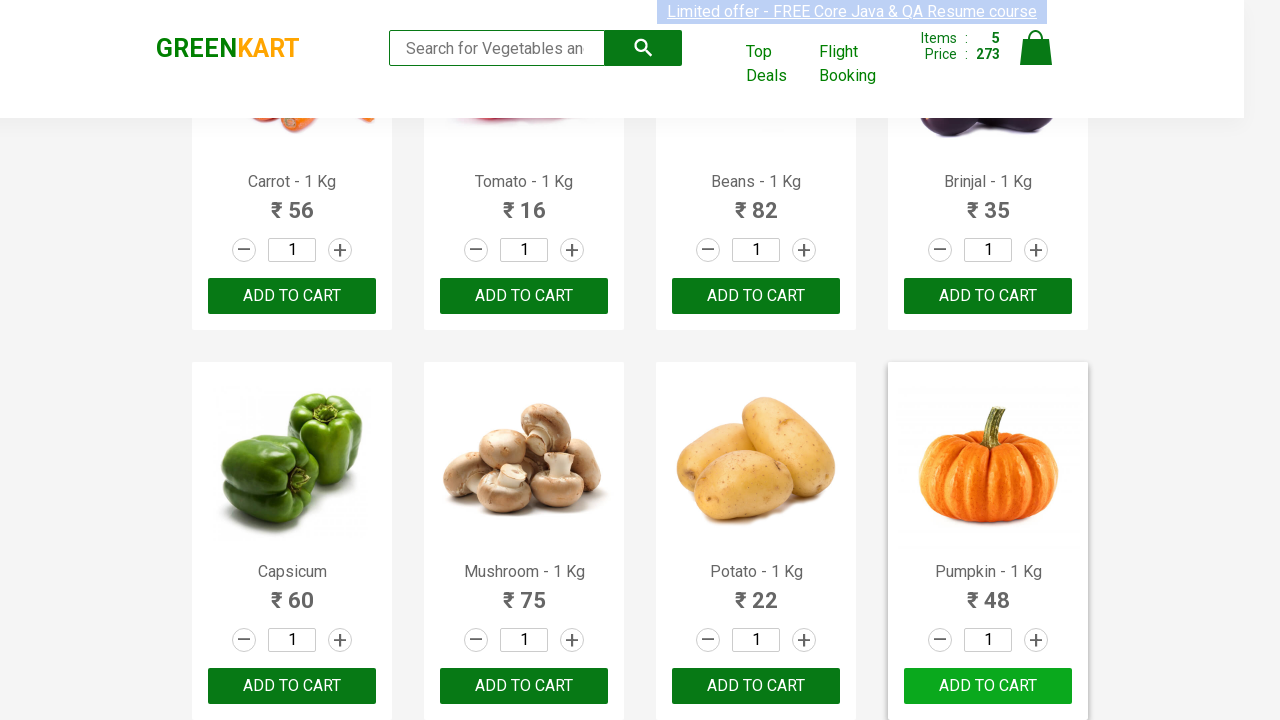

Extracted vegetable name: 'Orange'
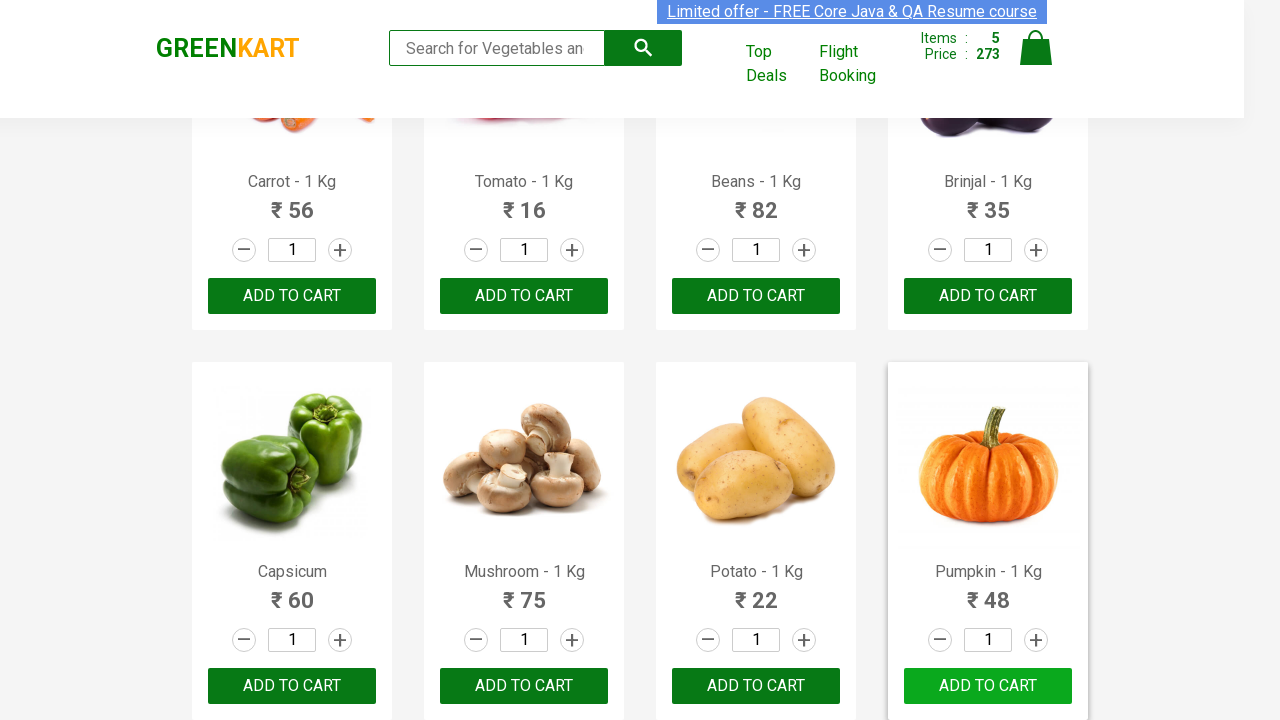

Retrieved product text from item 21: 'Pears - 1 Kg'
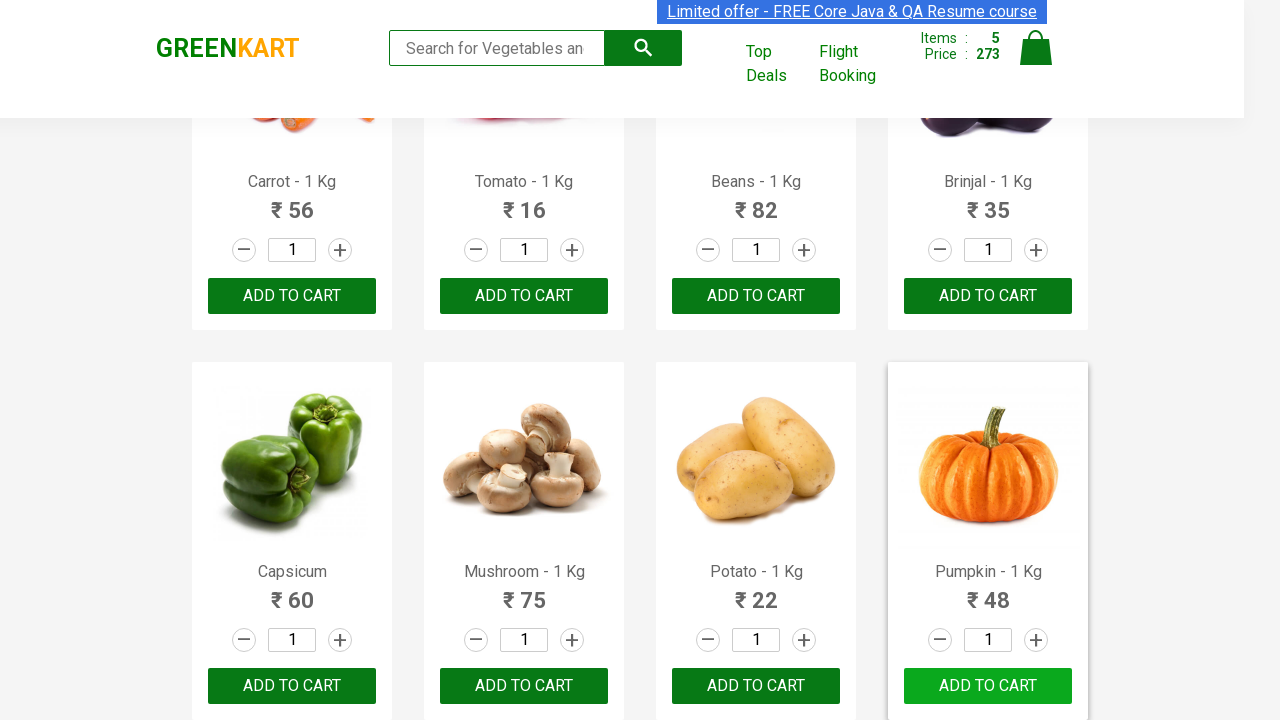

Extracted vegetable name: 'Pears'
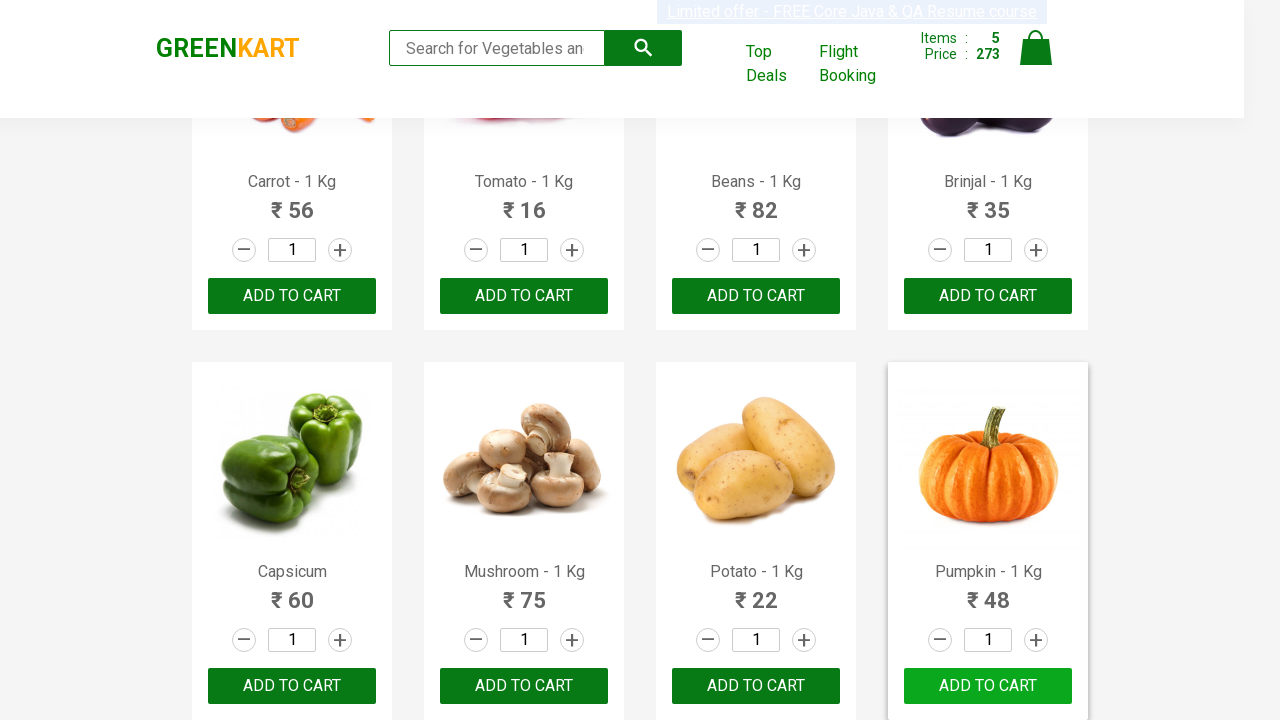

Retrieved product text from item 22: 'Pomegranate - 1 Kg'
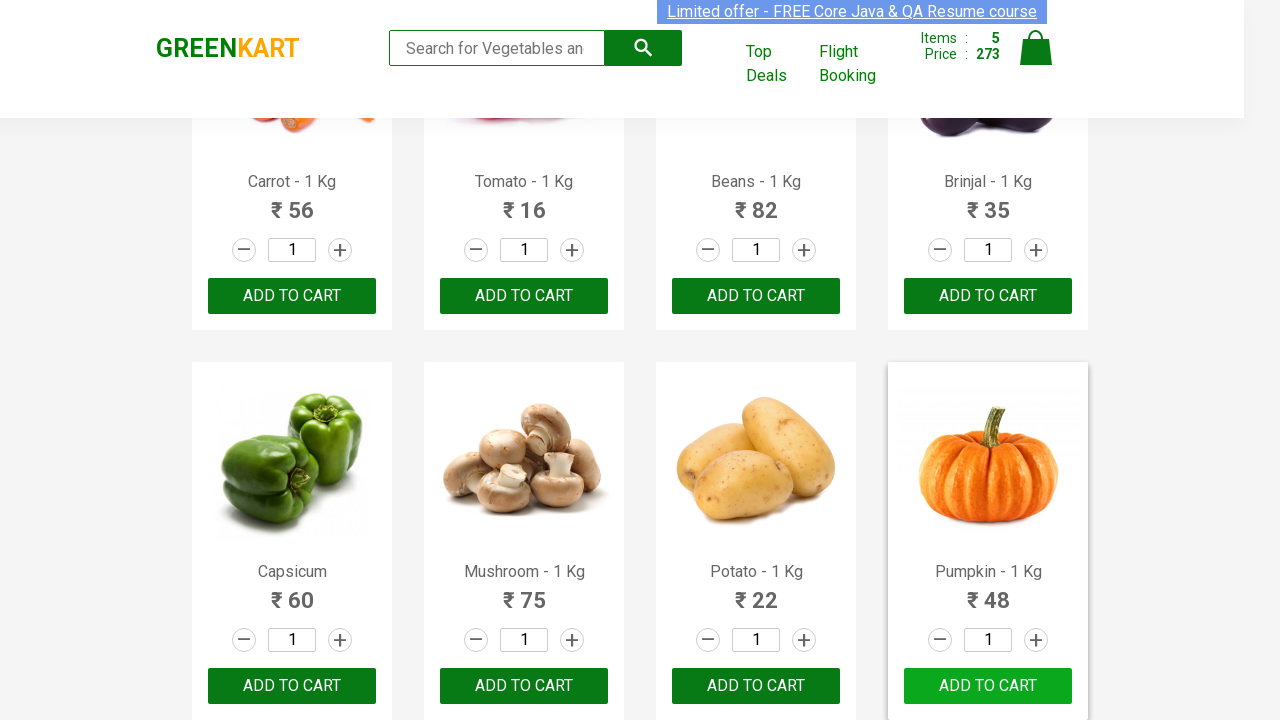

Extracted vegetable name: 'Pomegranate'
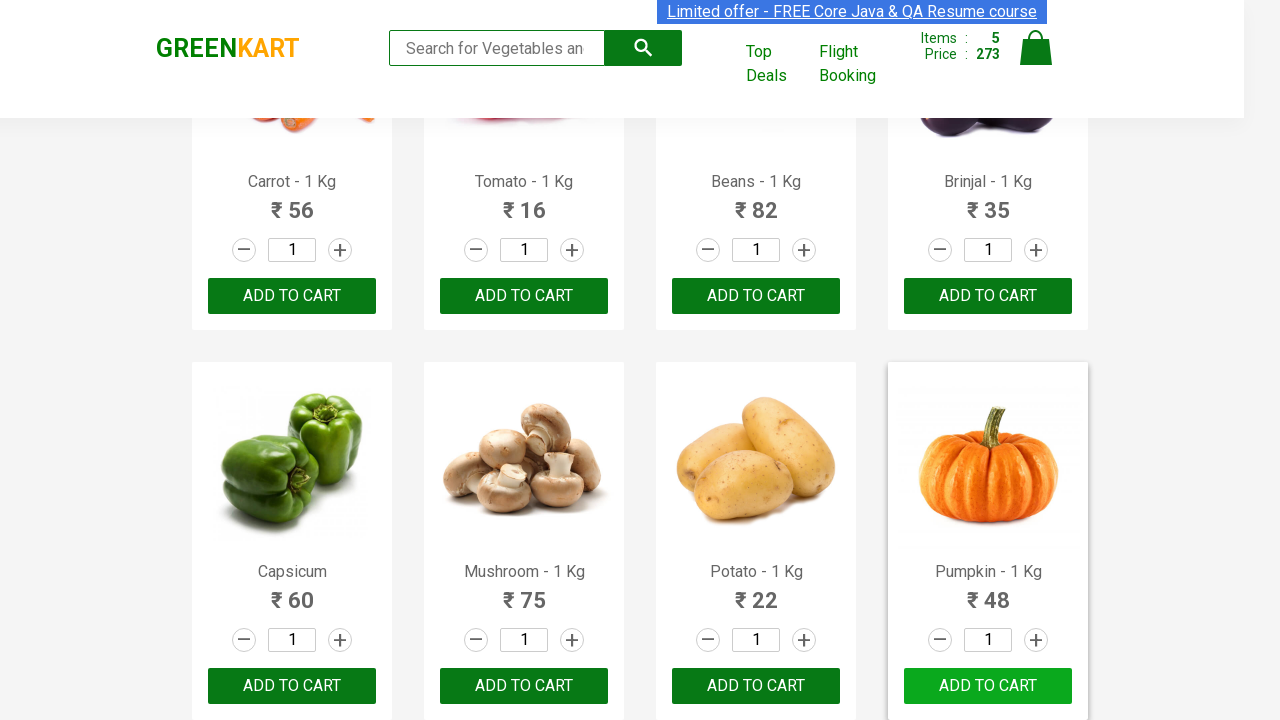

Retrieved product text from item 23: 'Raspberry - 1/4 Kg'
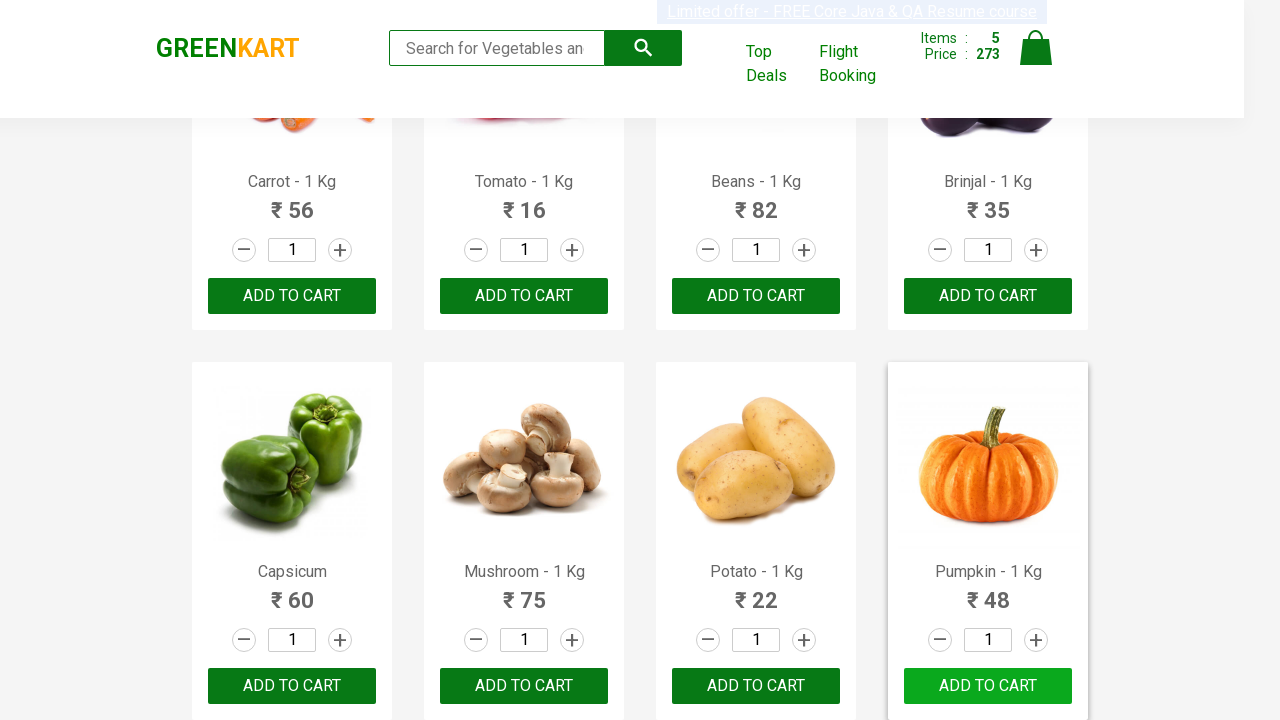

Extracted vegetable name: 'Raspberry'
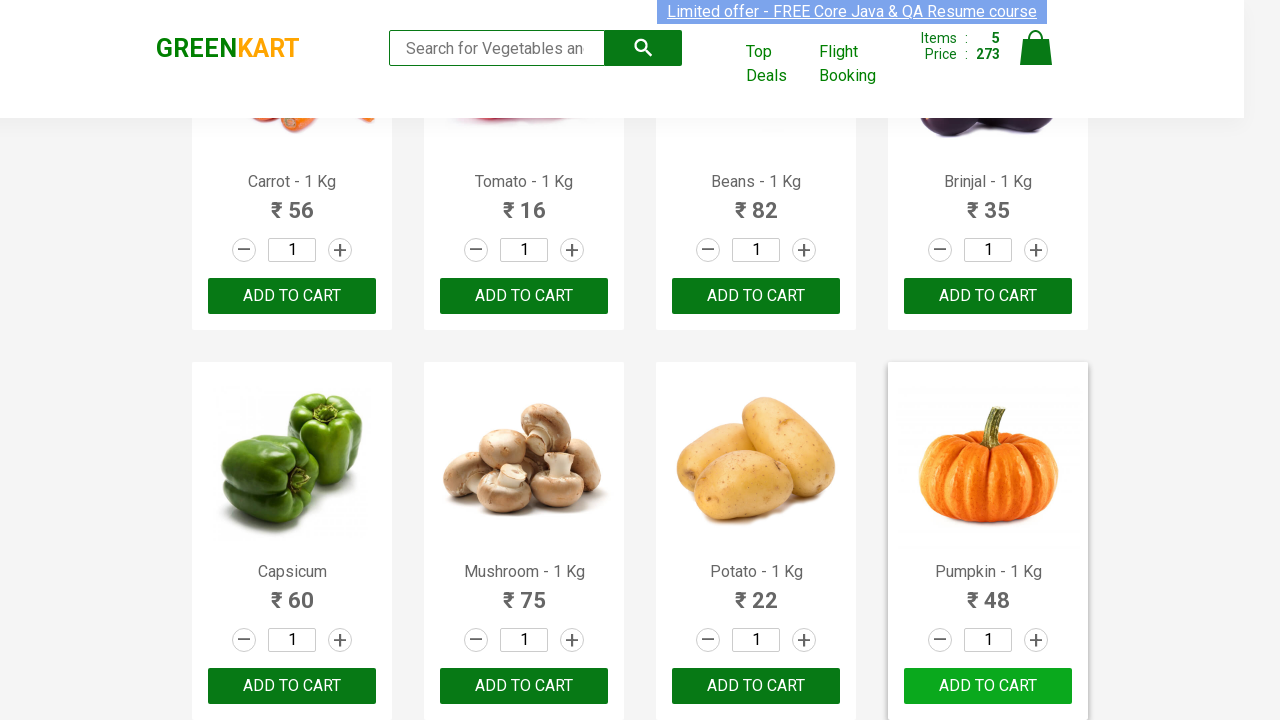

Retrieved product text from item 24: 'Strawberry - 1/4 Kg'
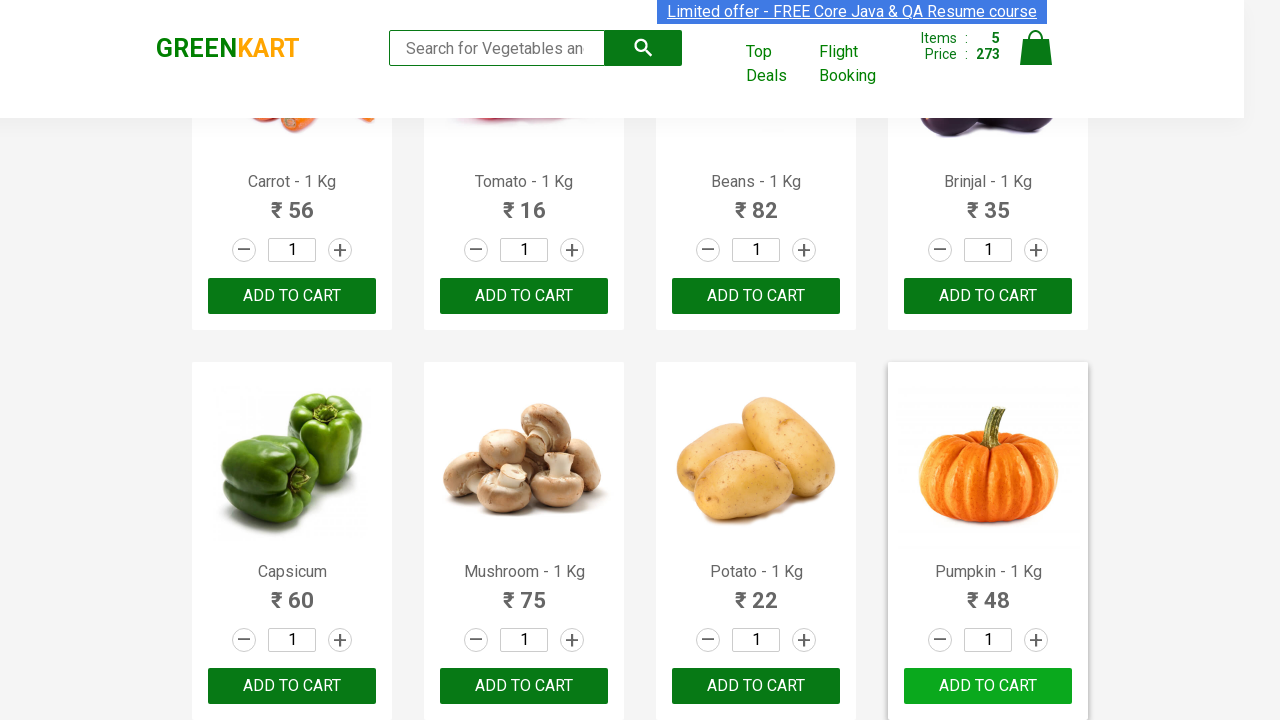

Extracted vegetable name: 'Strawberry'
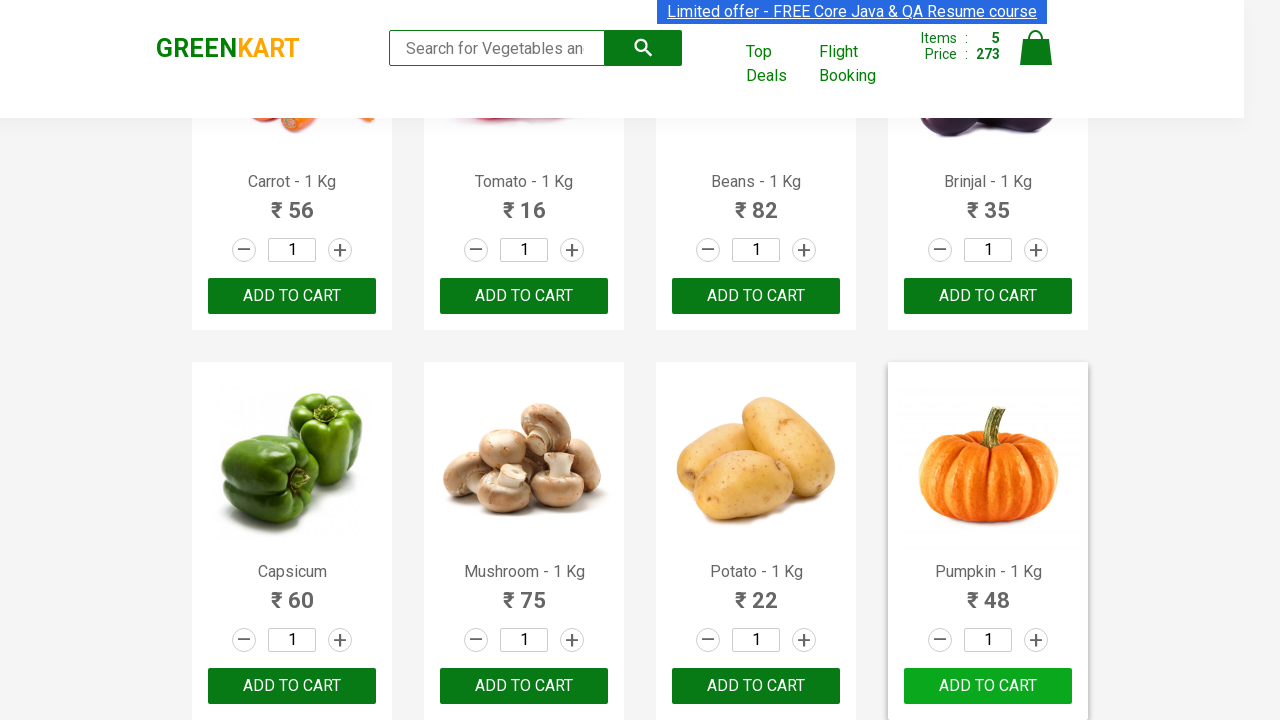

Retrieved product text from item 25: 'Water Melon - 1 Kg'
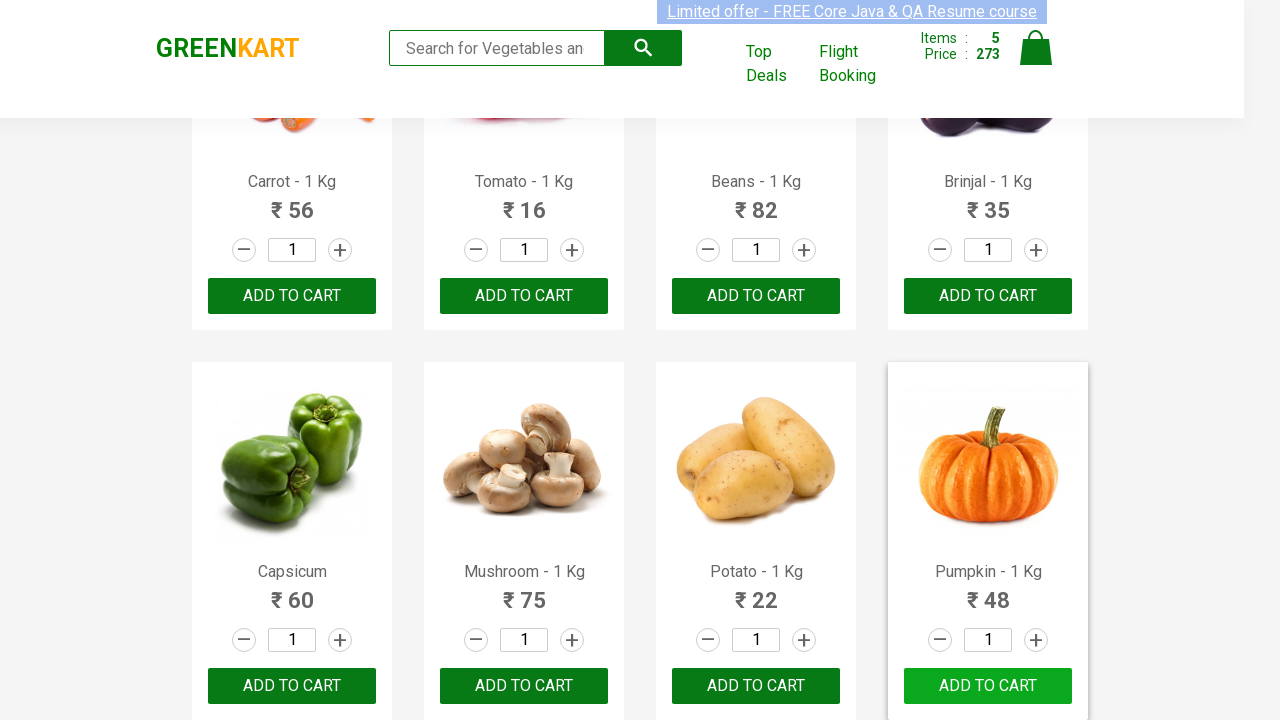

Extracted vegetable name: 'Water Melon'
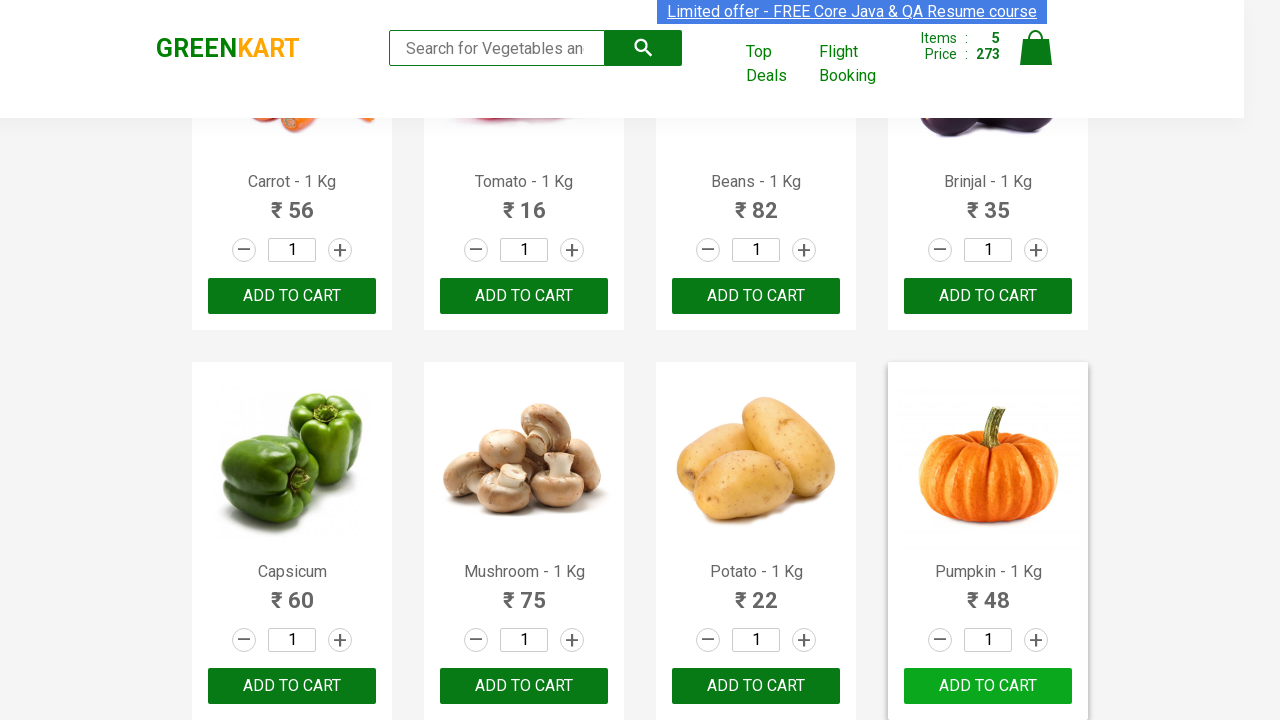

Retrieved product text from item 26: 'Almonds - 1/4 Kg'
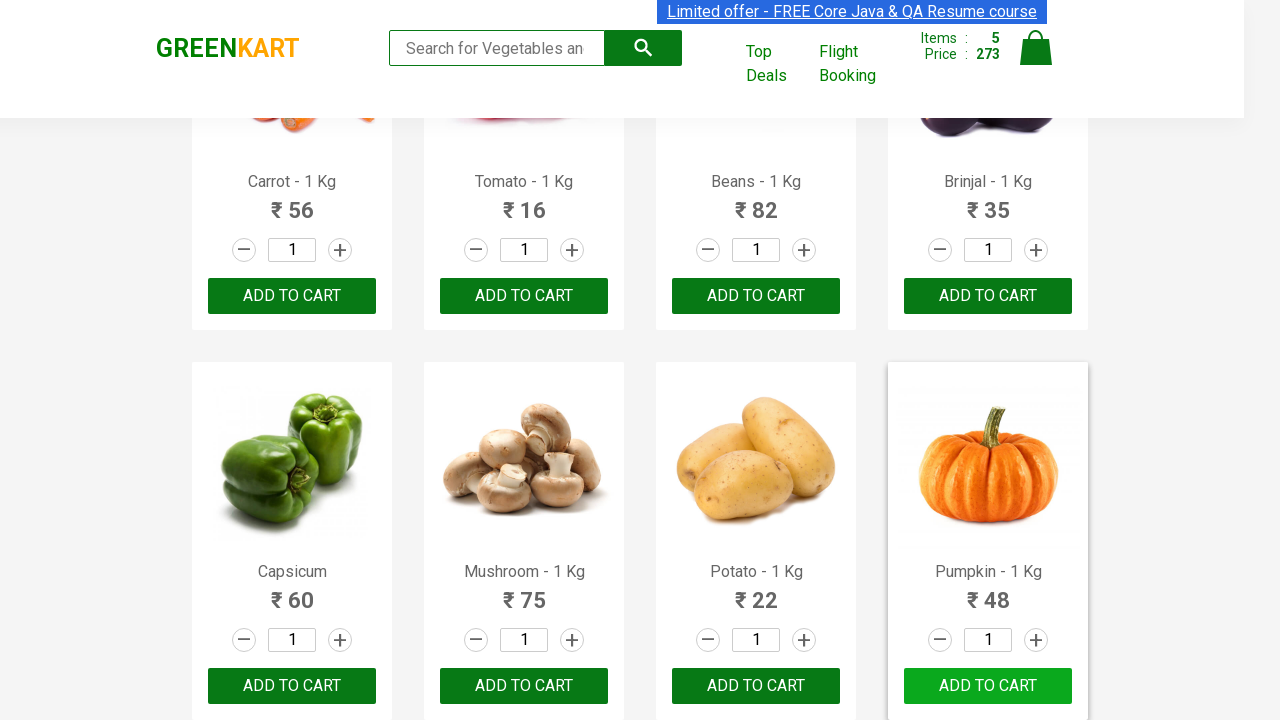

Extracted vegetable name: 'Almonds'
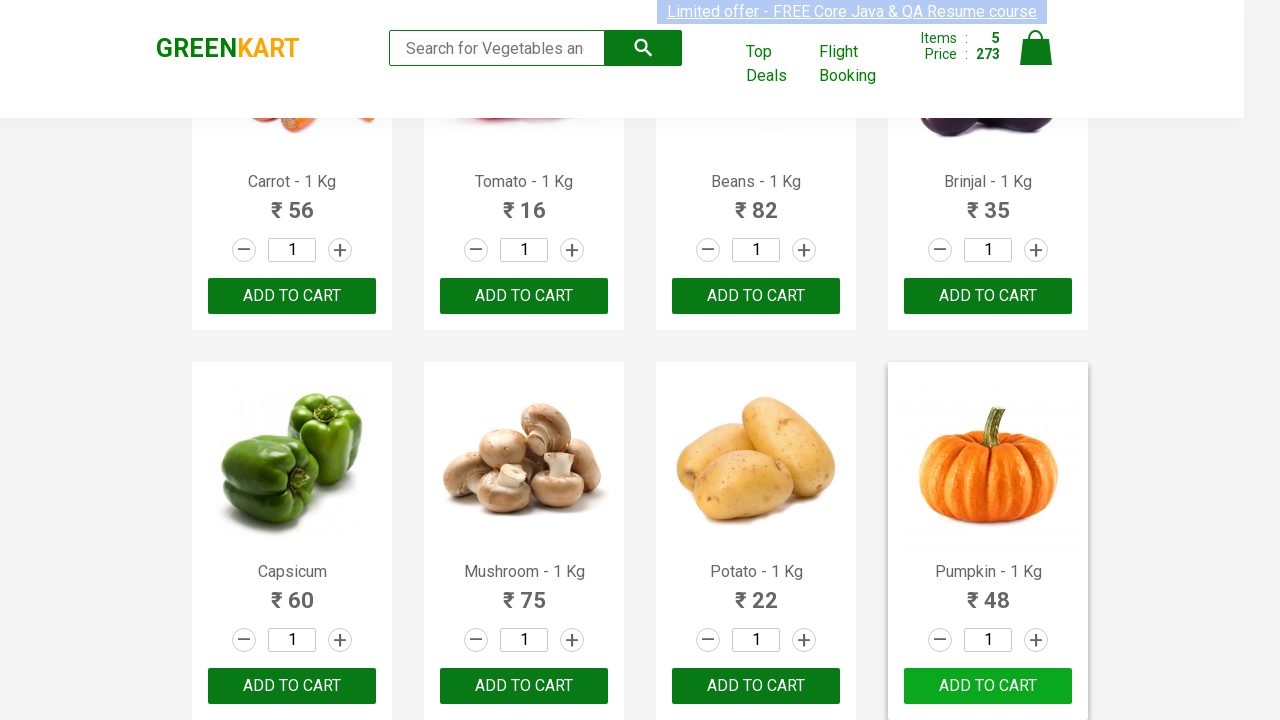

Added 'Almonds' to cart (item 6 of 7) at (524, 360) on div.product-action >> nth=25
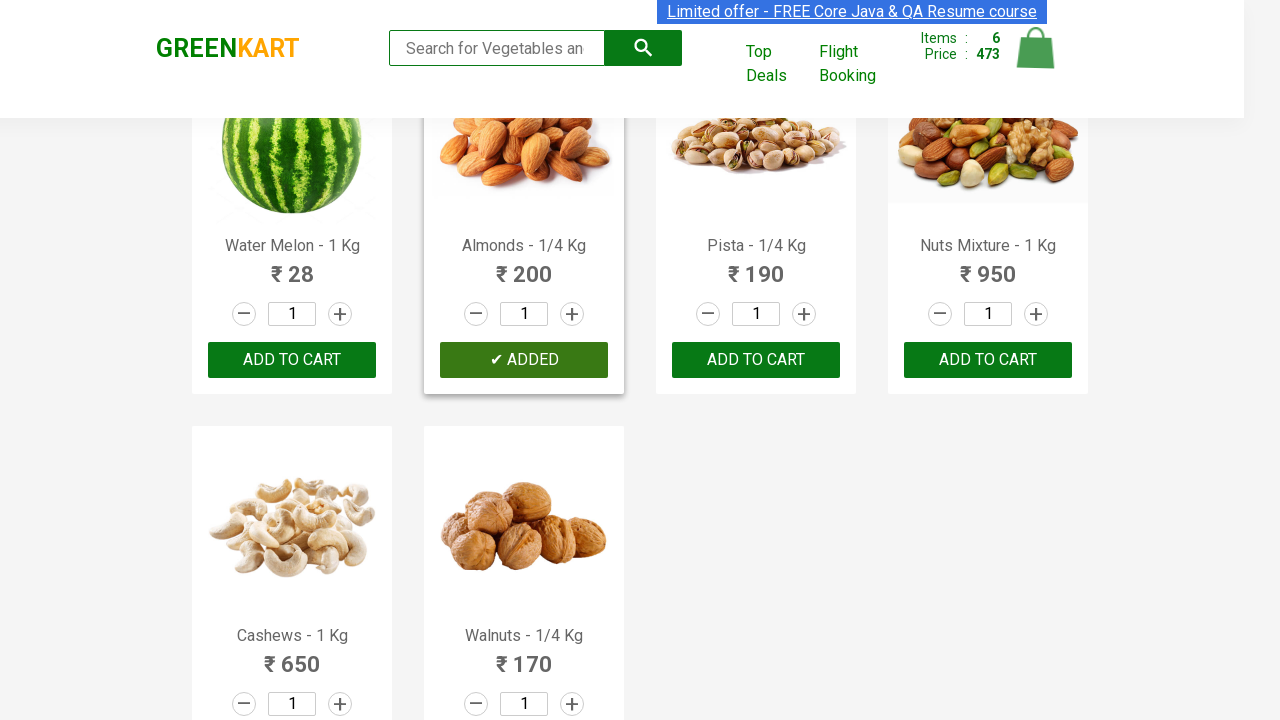

Retrieved product text from item 27: 'Pista - 1/4 Kg'
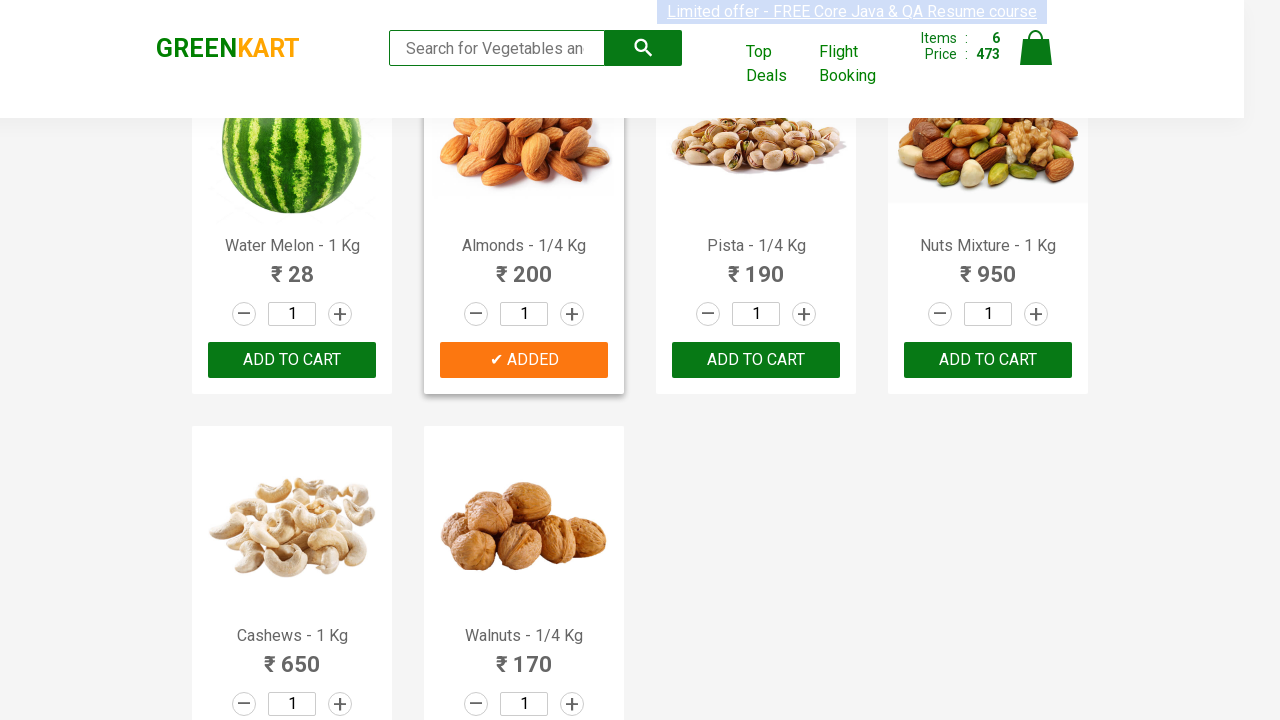

Extracted vegetable name: 'Pista'
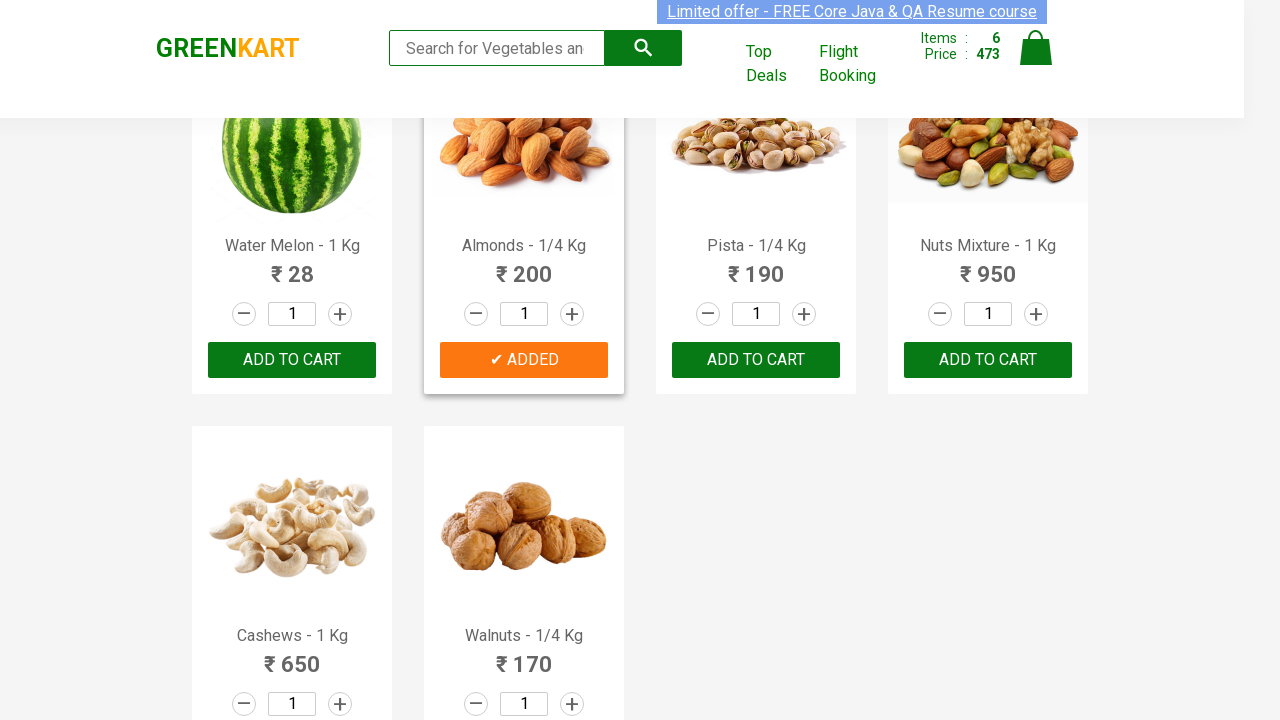

Added 'Pista' to cart (item 7 of 7) at (756, 360) on div.product-action >> nth=26
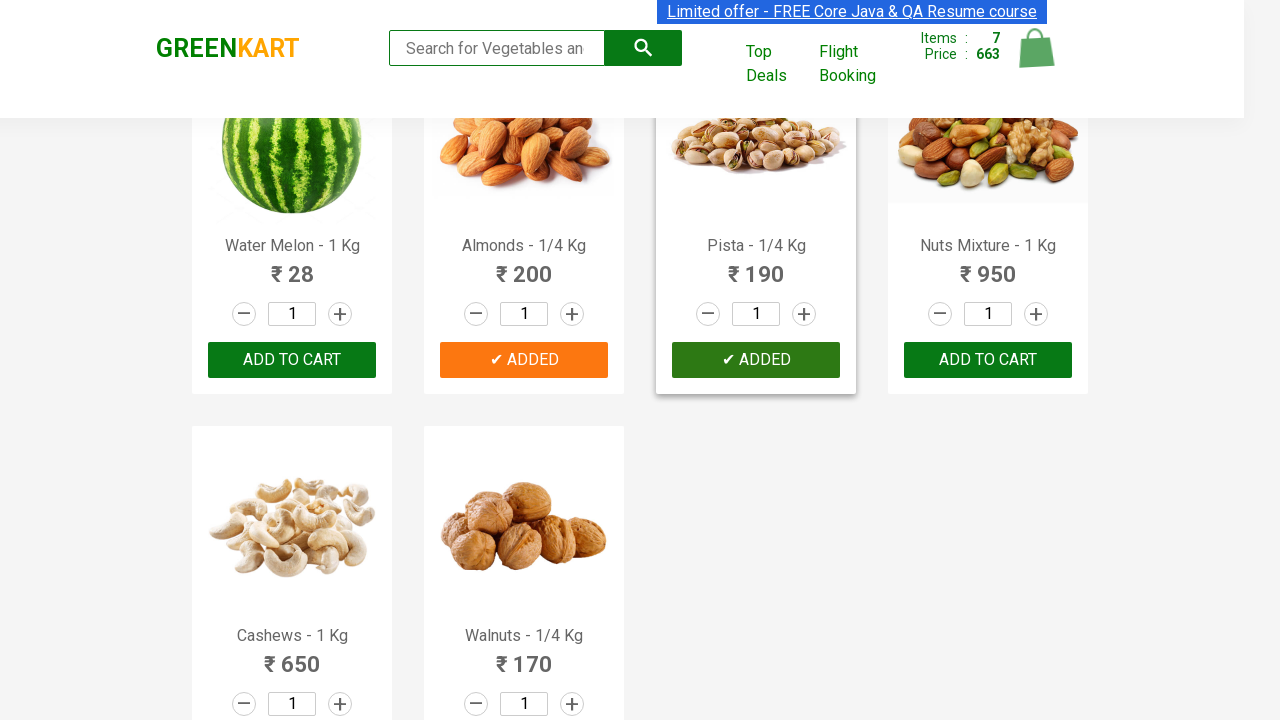

All 7 vegetables successfully added to cart
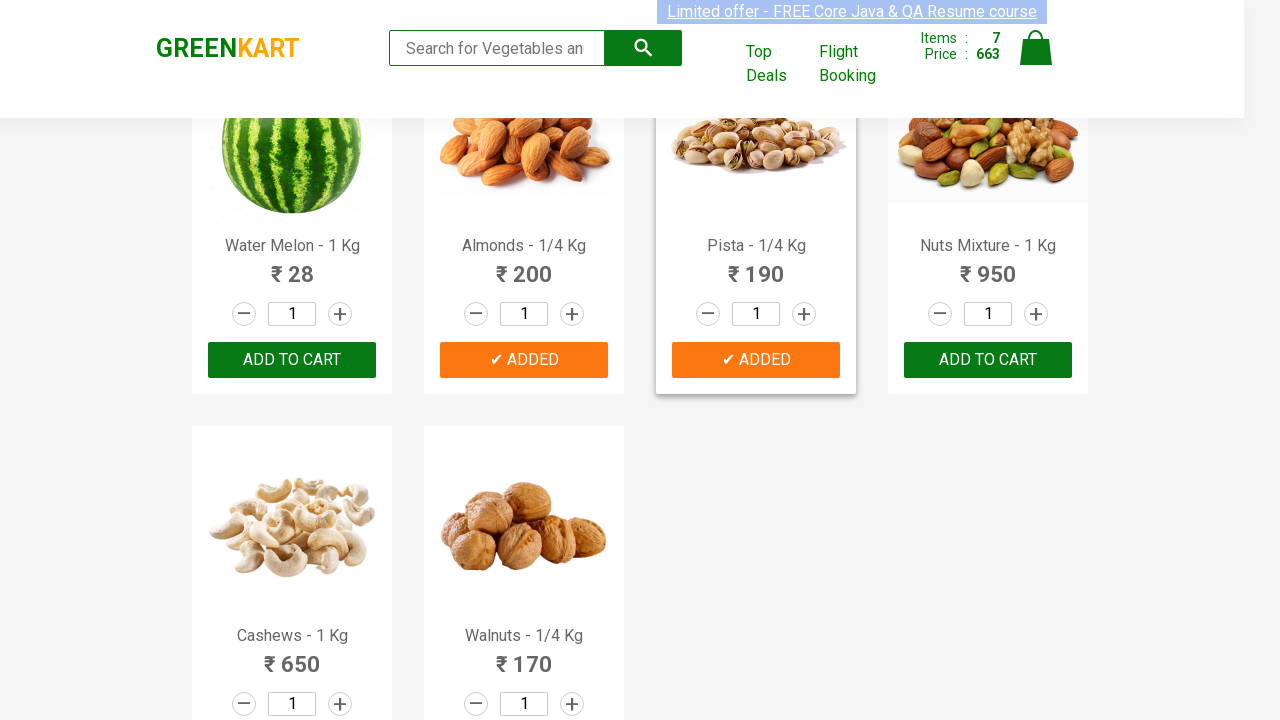

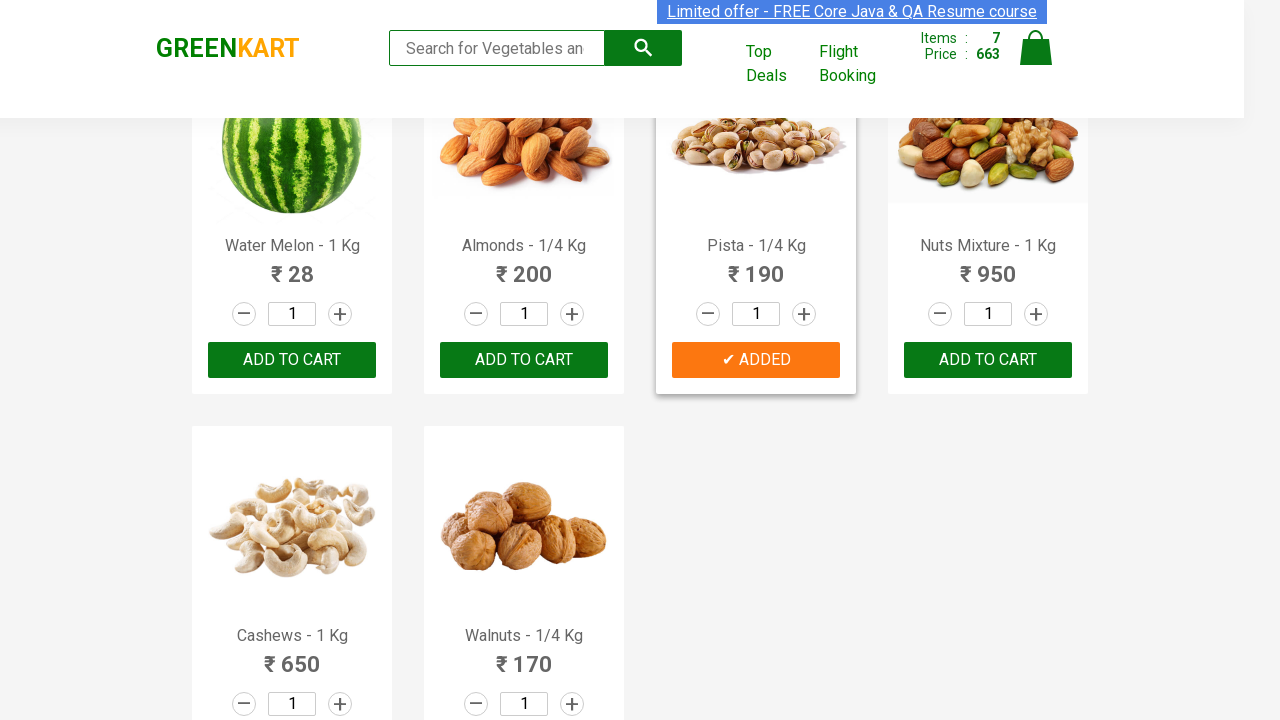